Tests selecting all checkboxes on a page with multiple fields and verifies each checkbox becomes selected

Starting URL: https://automationfc.github.io/multiple-fields/

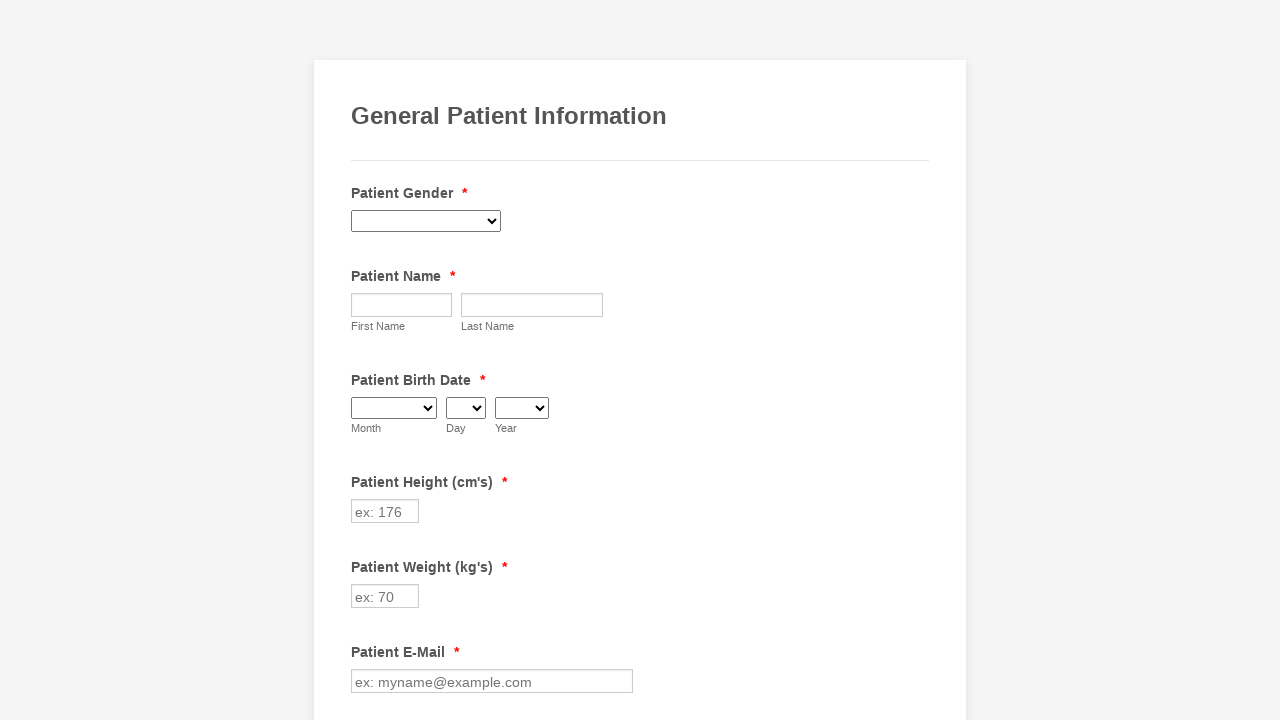

Waited for checkboxes to load on the page
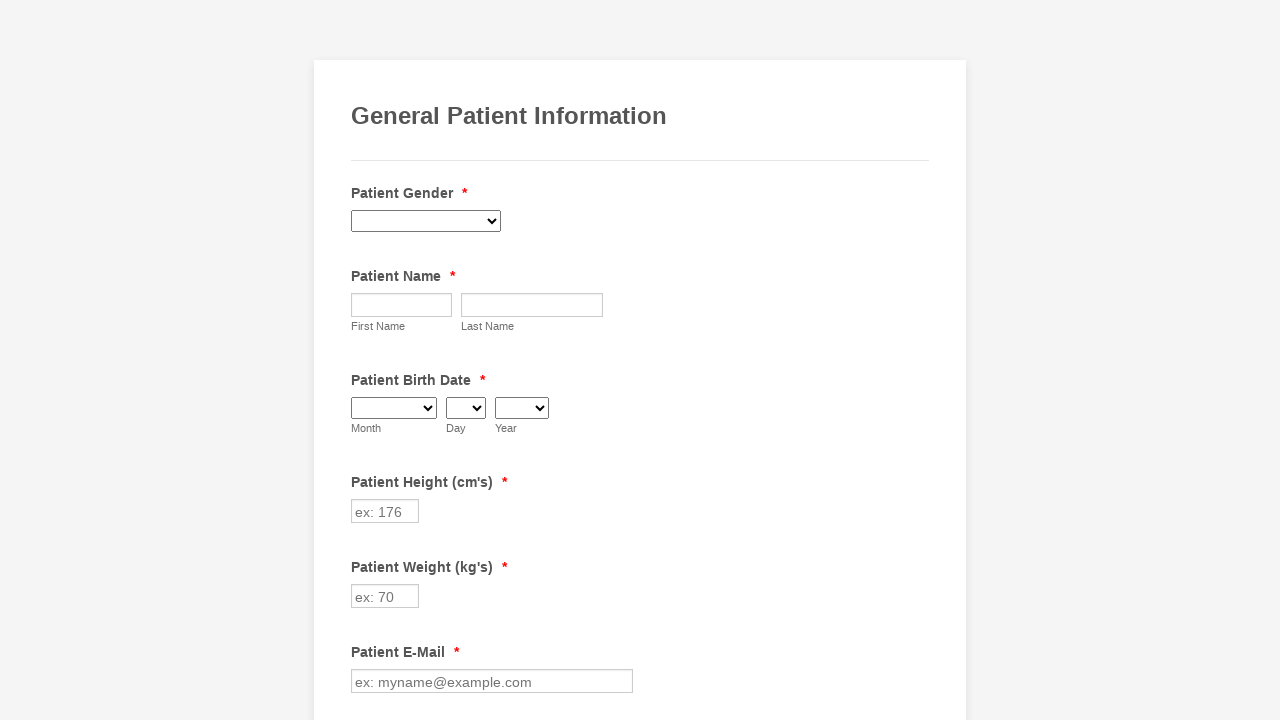

Located all checkbox elements on the page
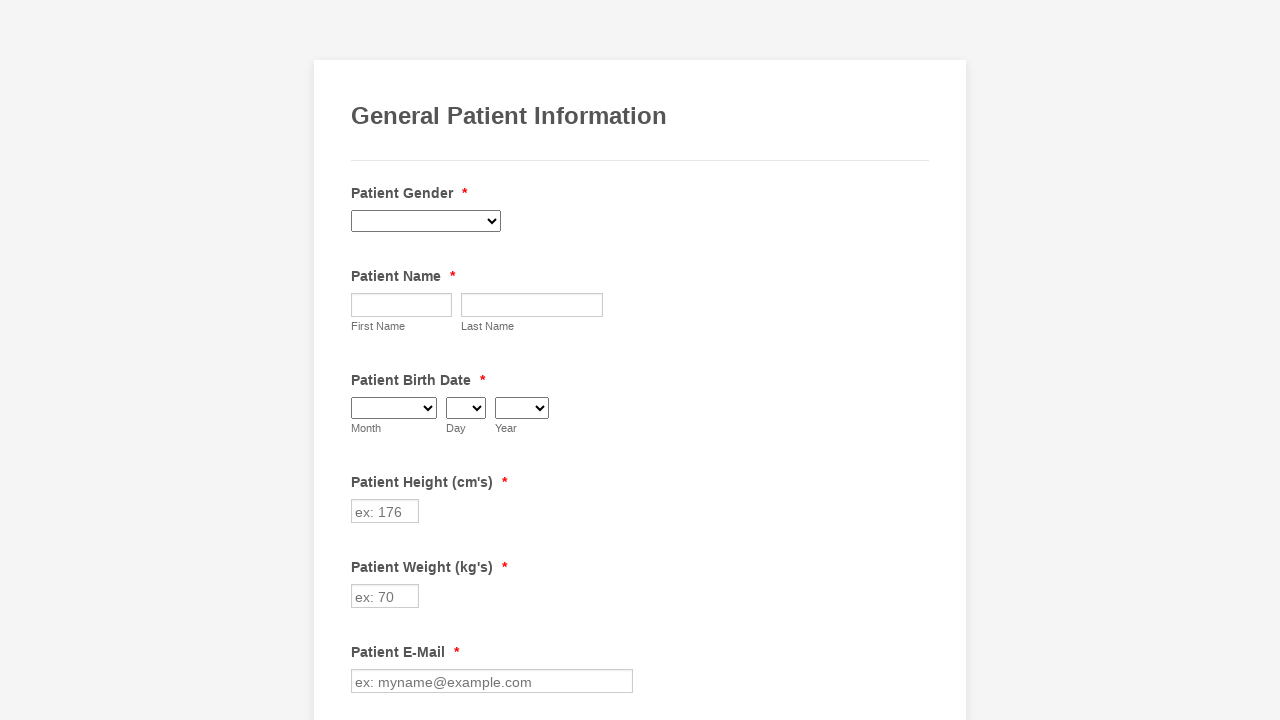

Found 29 checkboxes on the page
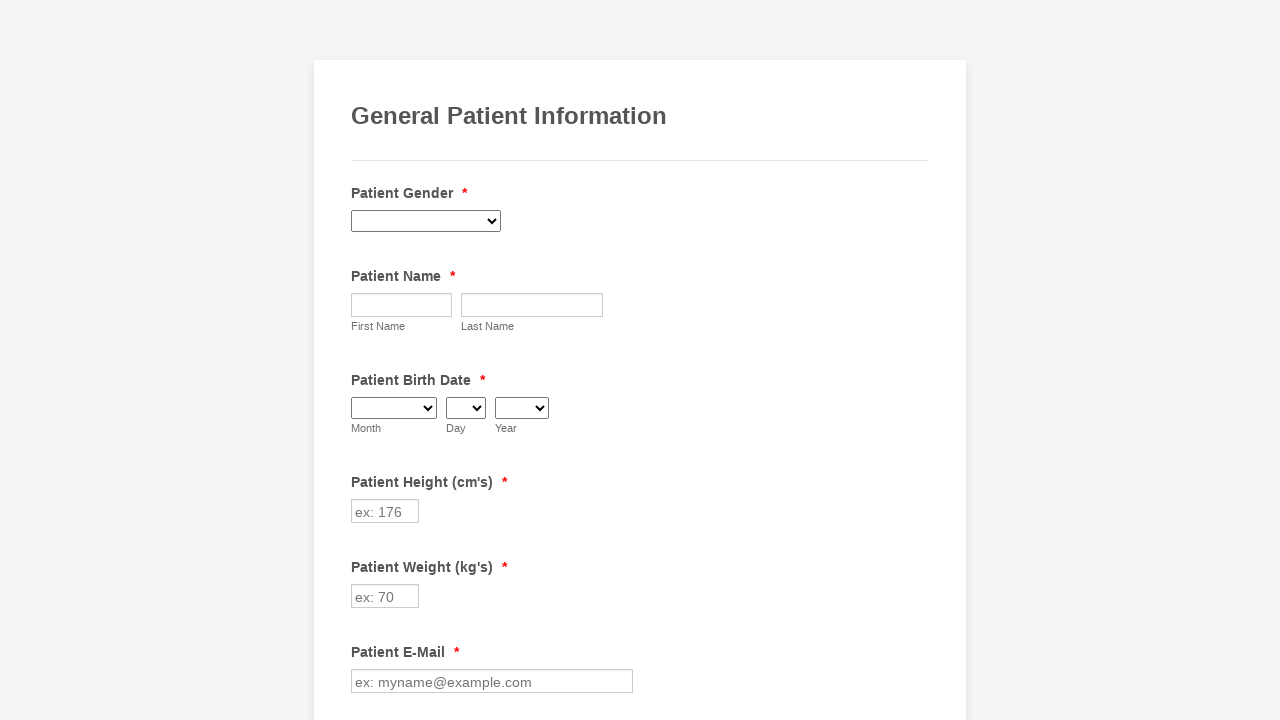

Clicked checkbox 1 to select it at (362, 360) on input[type='checkbox'] >> nth=0
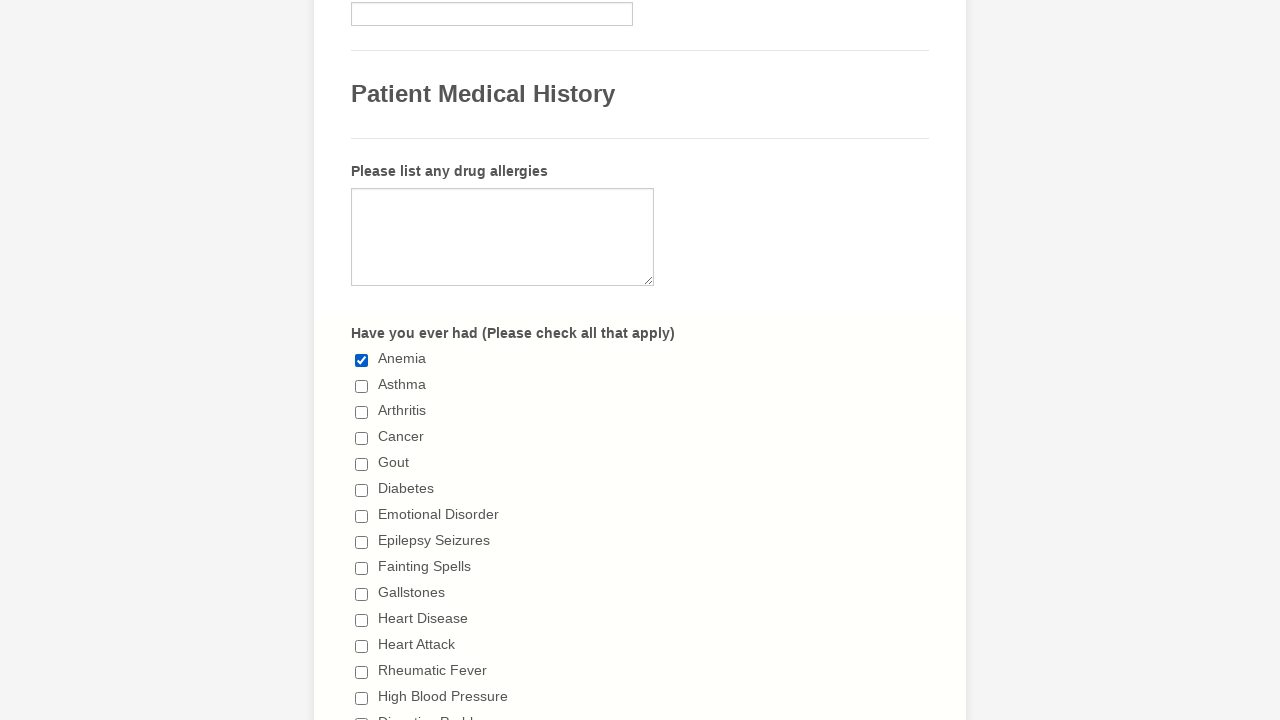

Clicked checkbox 2 to select it at (362, 386) on input[type='checkbox'] >> nth=1
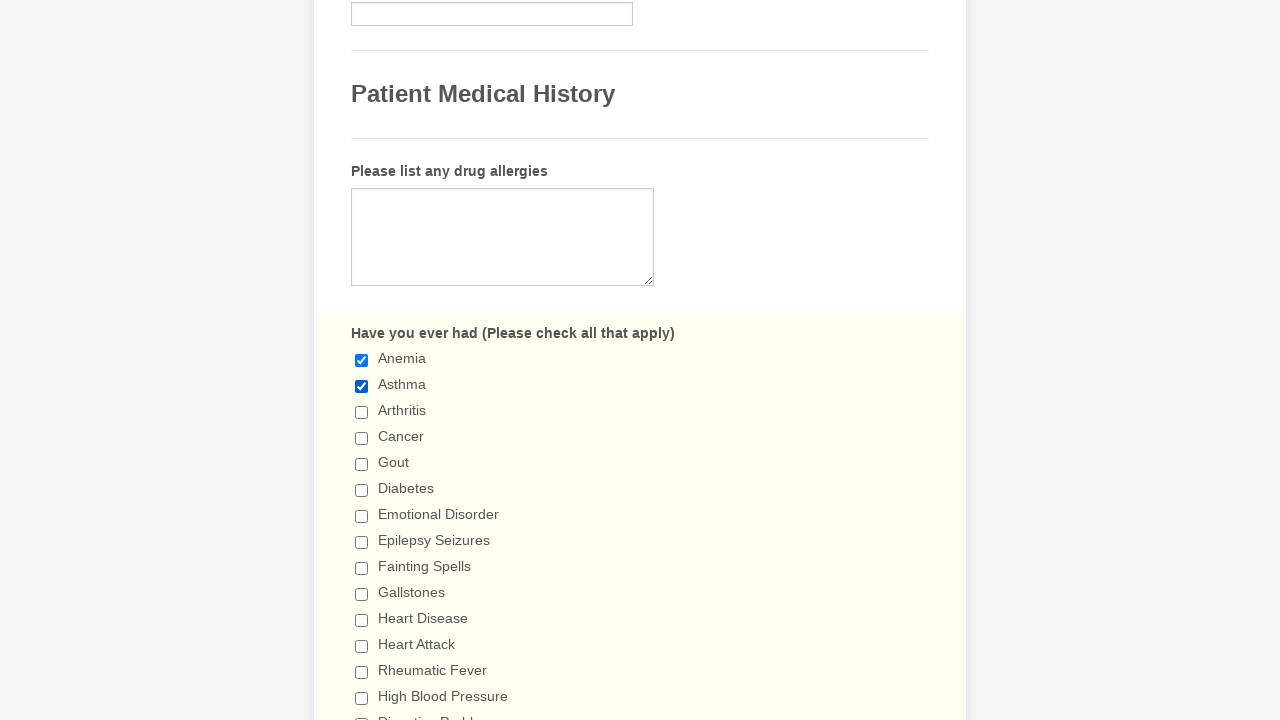

Clicked checkbox 3 to select it at (362, 412) on input[type='checkbox'] >> nth=2
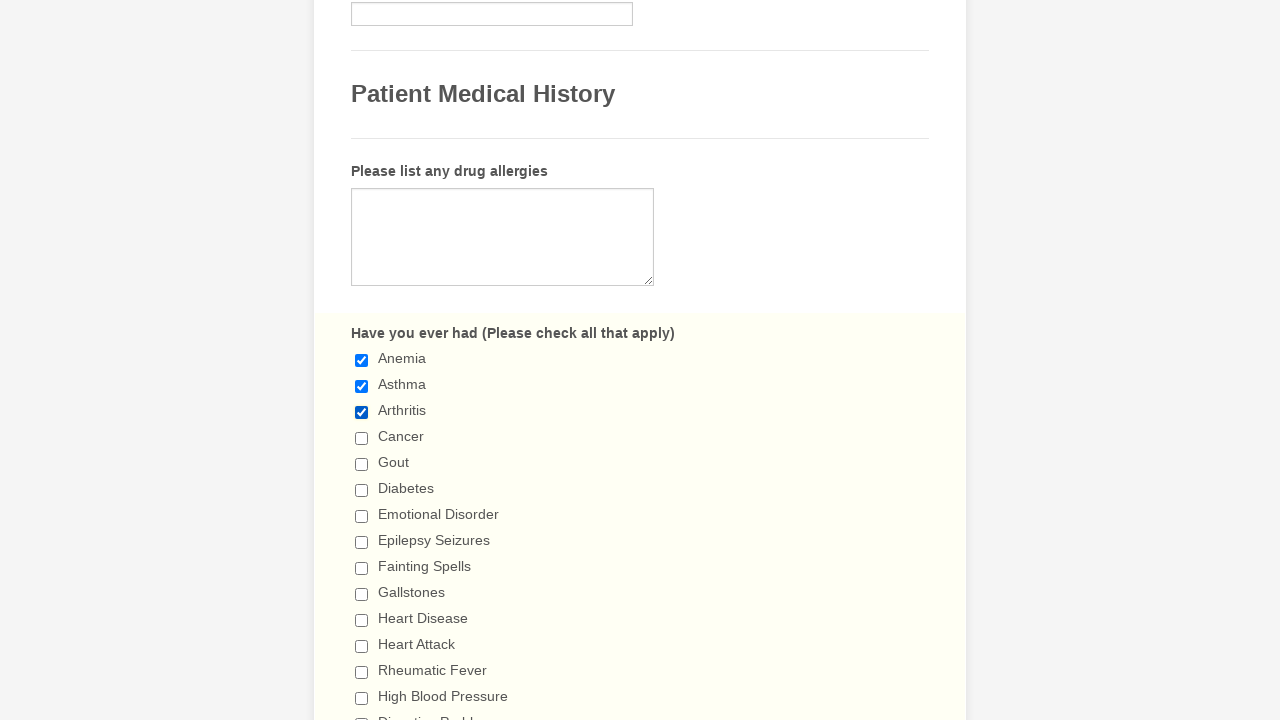

Clicked checkbox 4 to select it at (362, 438) on input[type='checkbox'] >> nth=3
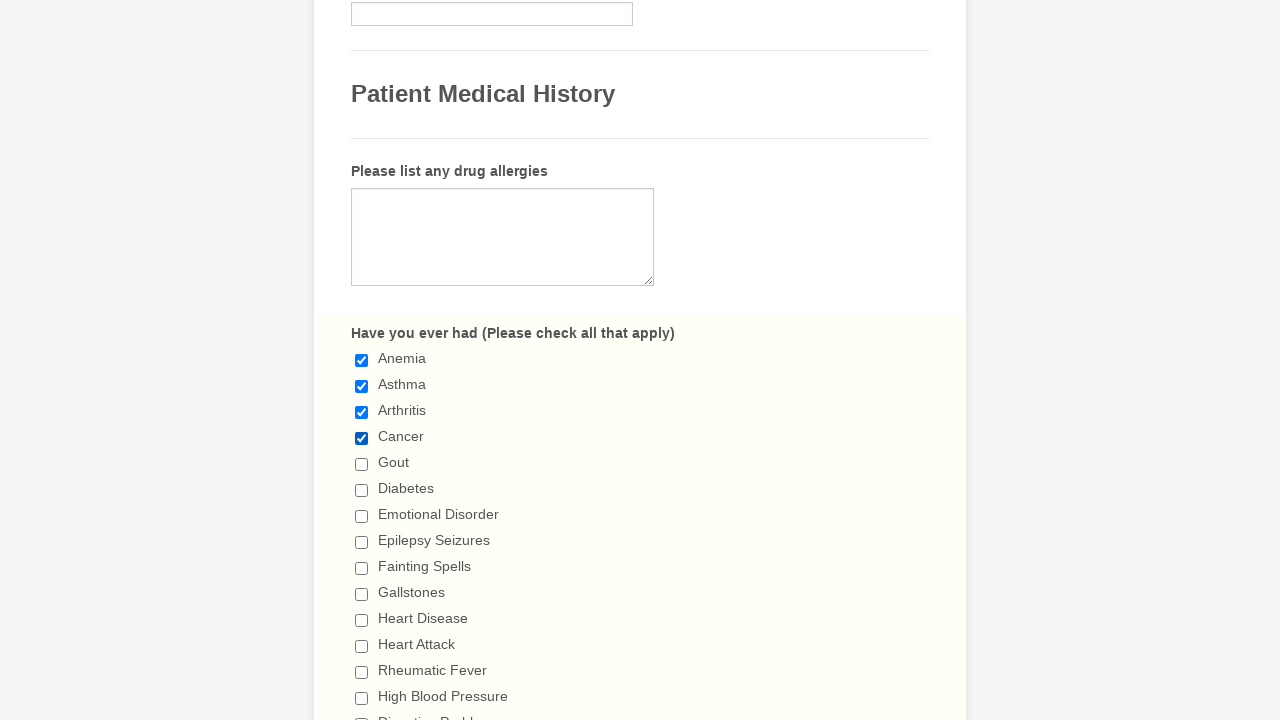

Clicked checkbox 5 to select it at (362, 464) on input[type='checkbox'] >> nth=4
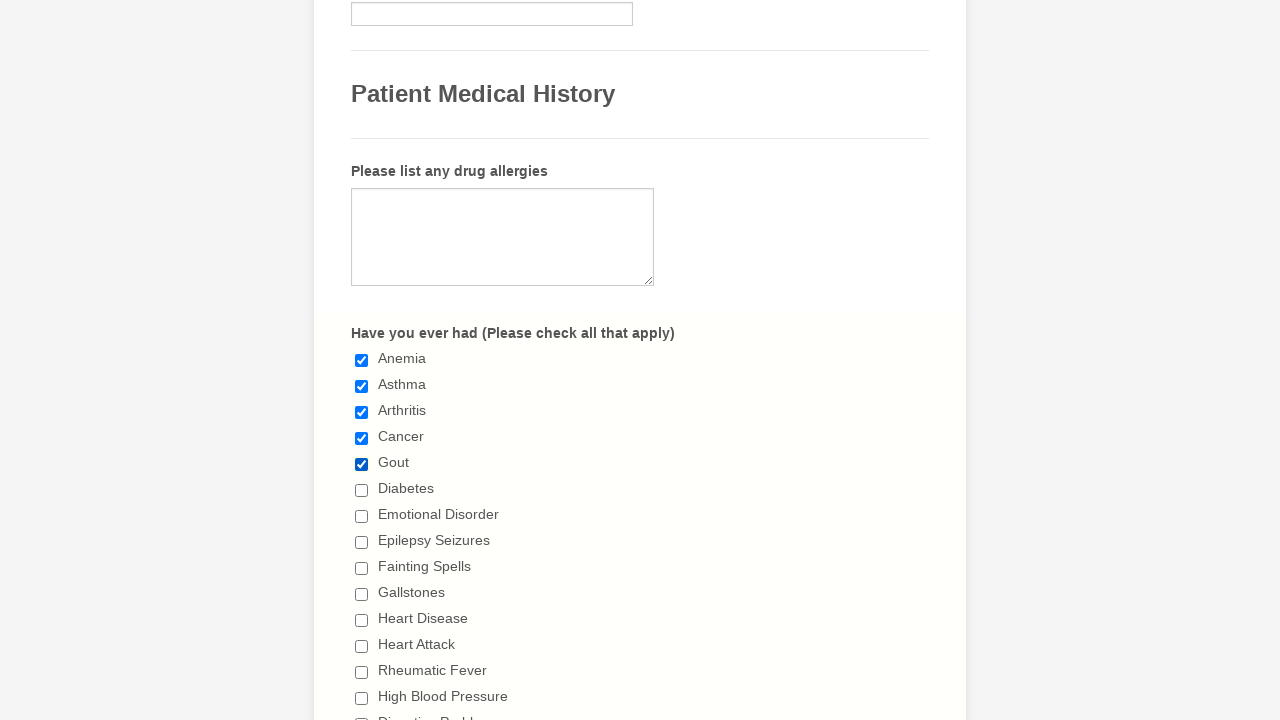

Clicked checkbox 6 to select it at (362, 490) on input[type='checkbox'] >> nth=5
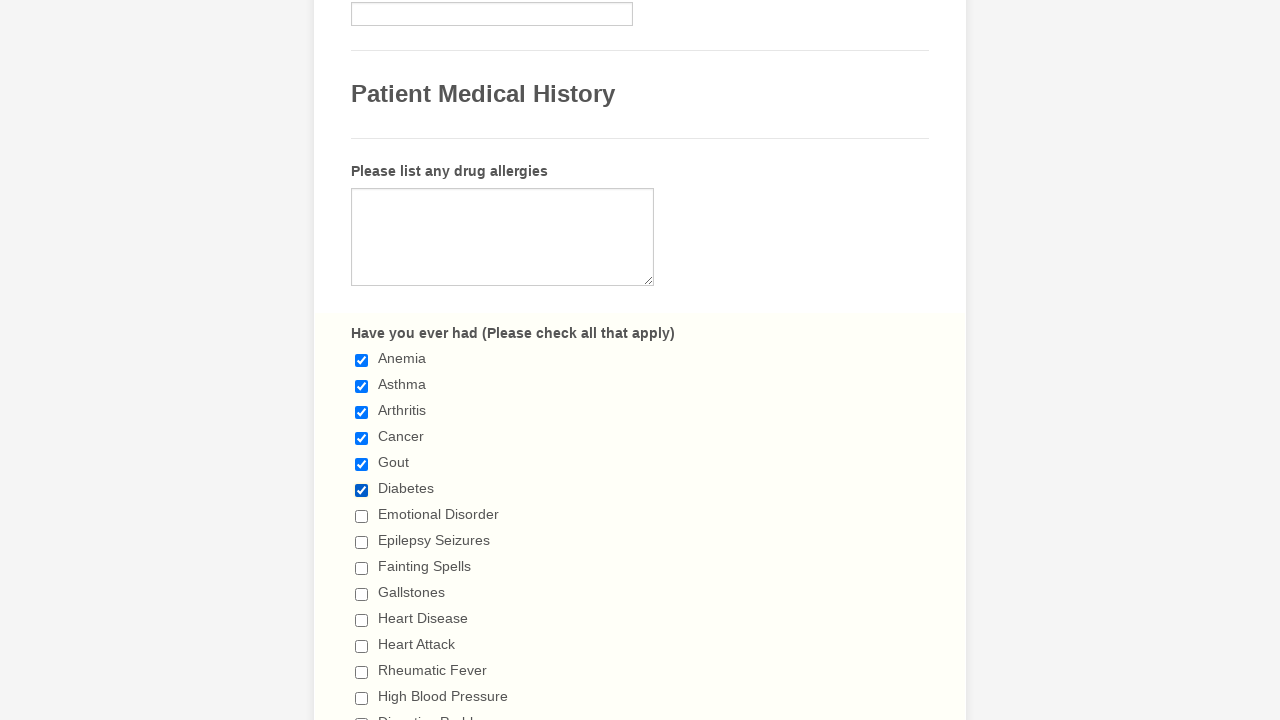

Clicked checkbox 7 to select it at (362, 516) on input[type='checkbox'] >> nth=6
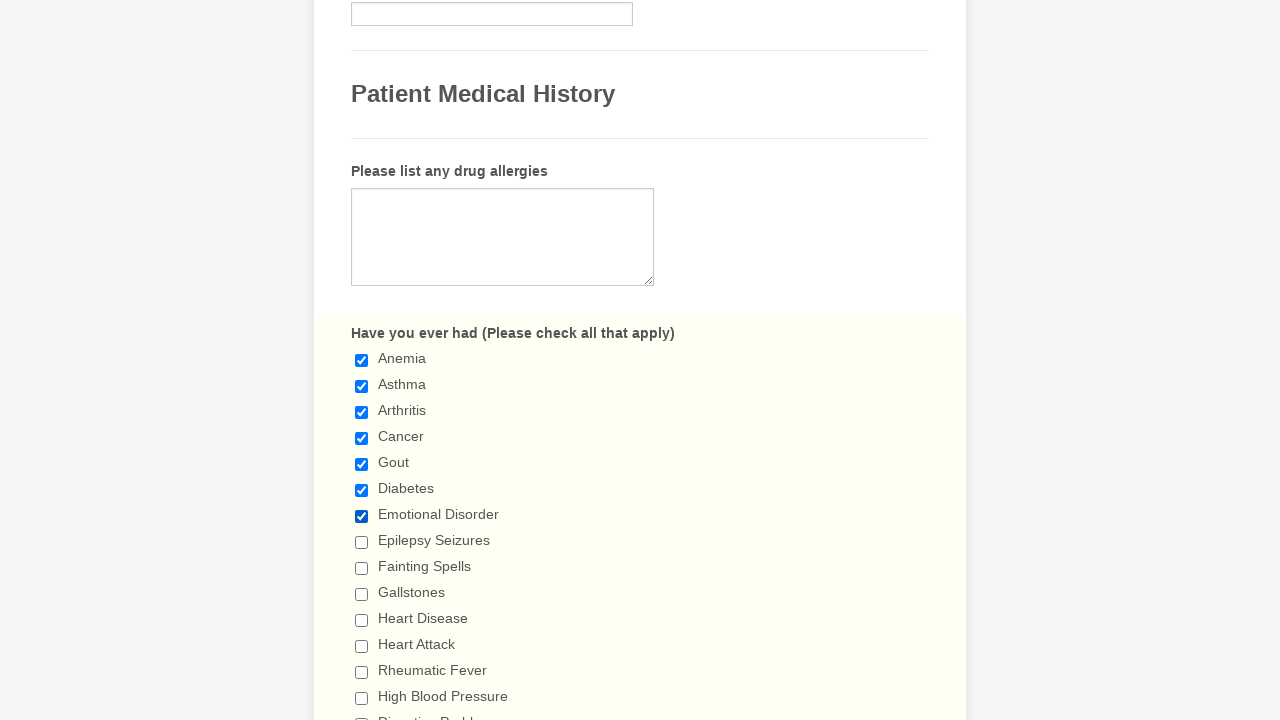

Clicked checkbox 8 to select it at (362, 542) on input[type='checkbox'] >> nth=7
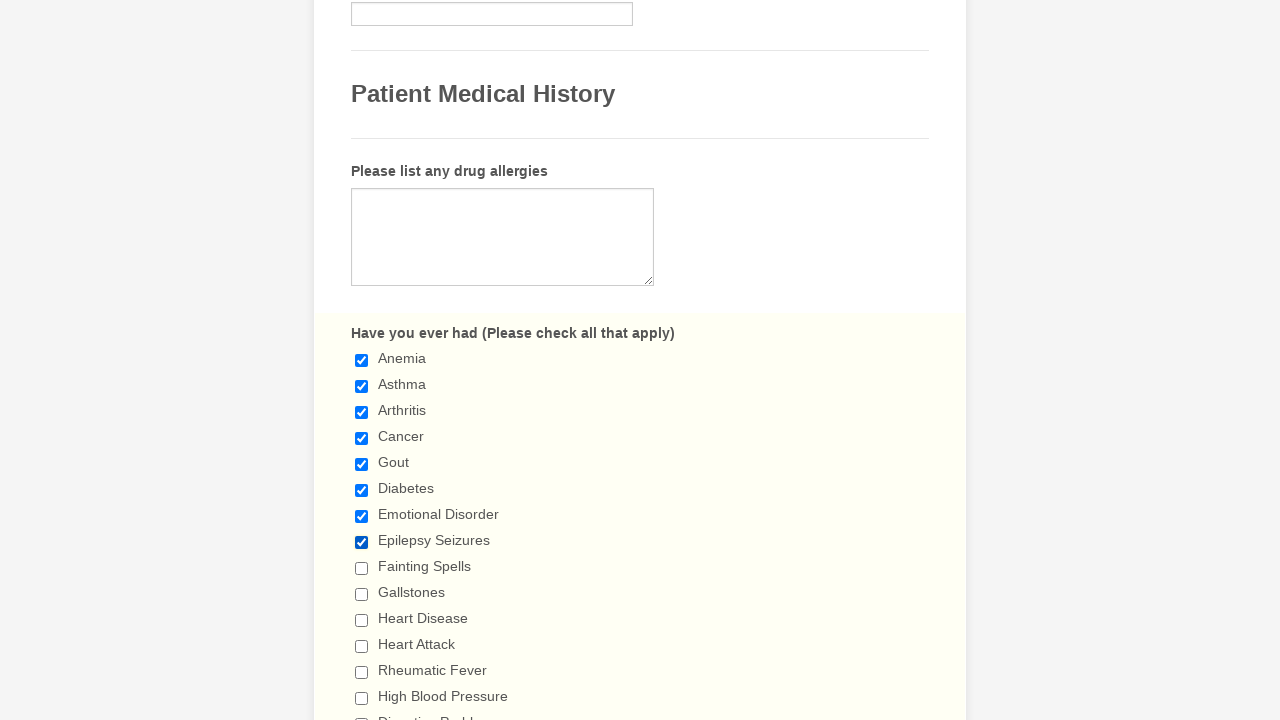

Clicked checkbox 9 to select it at (362, 568) on input[type='checkbox'] >> nth=8
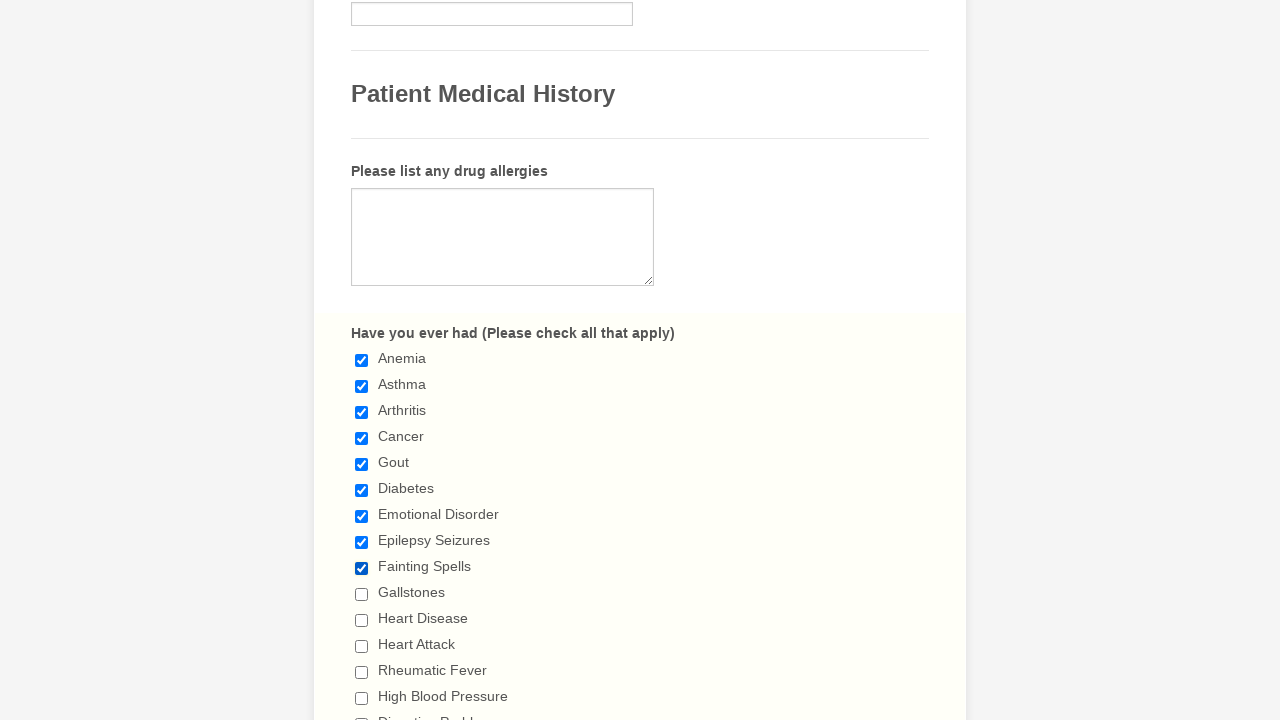

Clicked checkbox 10 to select it at (362, 594) on input[type='checkbox'] >> nth=9
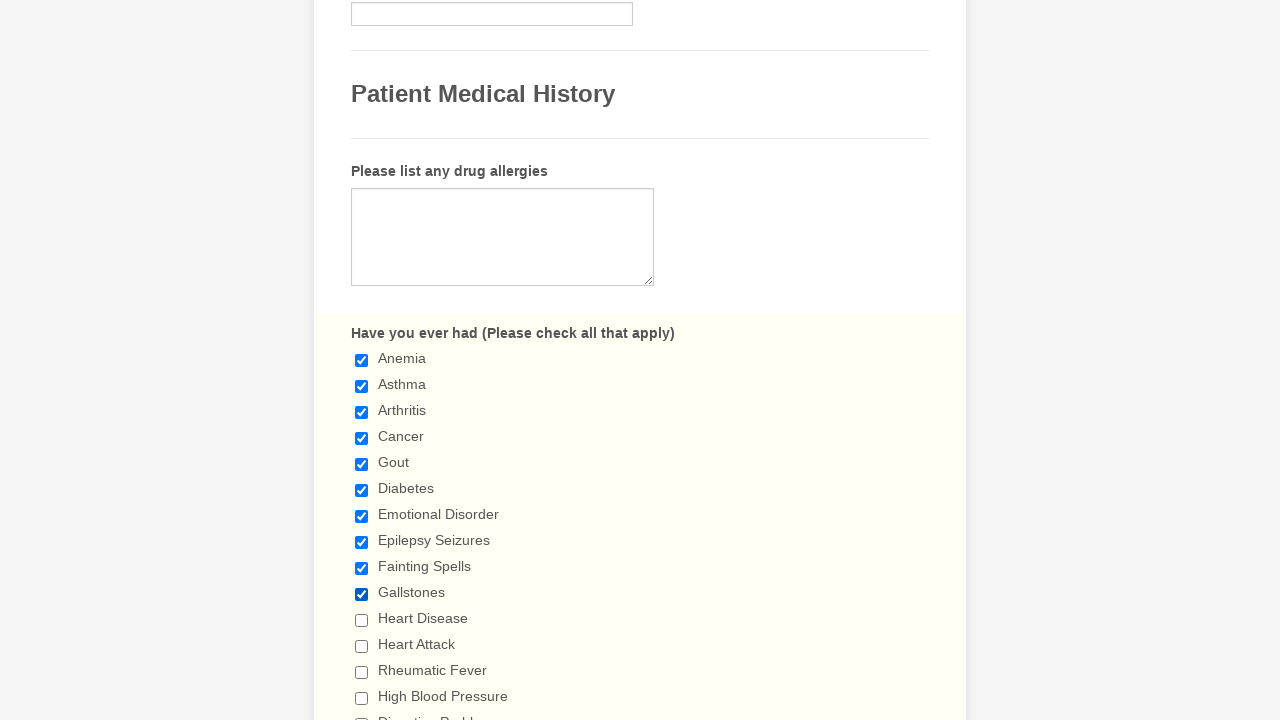

Clicked checkbox 11 to select it at (362, 620) on input[type='checkbox'] >> nth=10
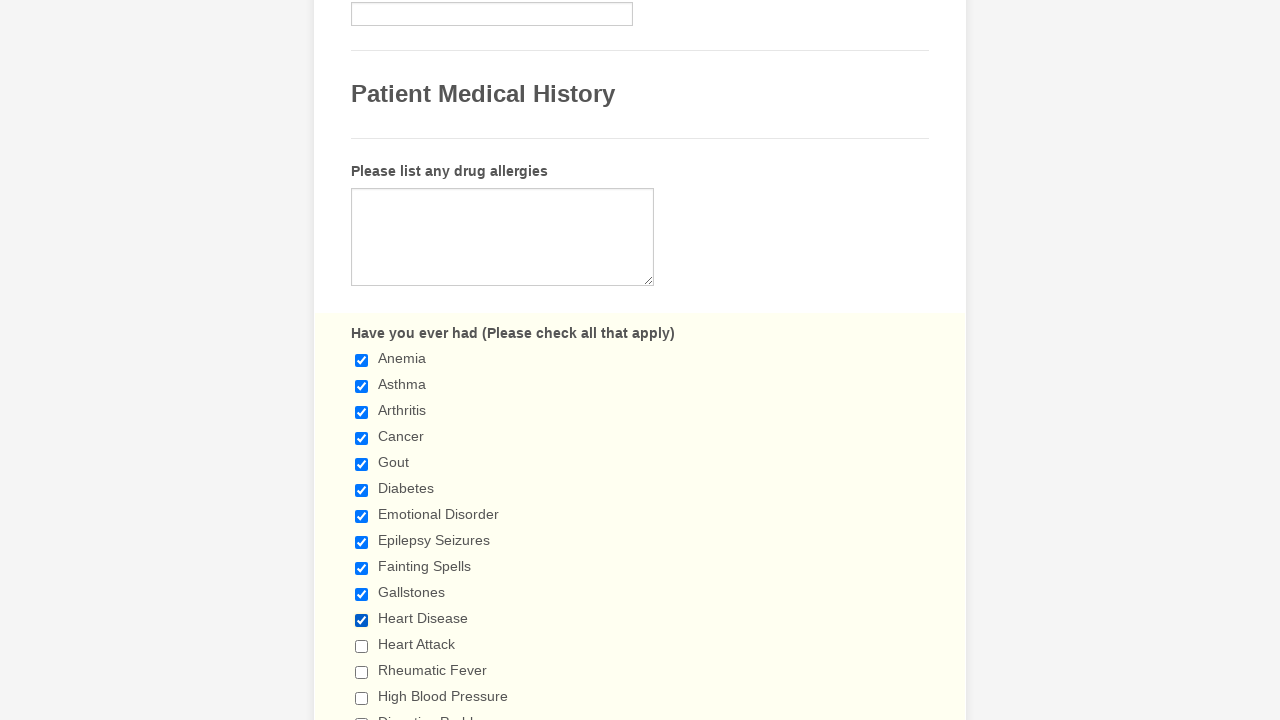

Clicked checkbox 12 to select it at (362, 646) on input[type='checkbox'] >> nth=11
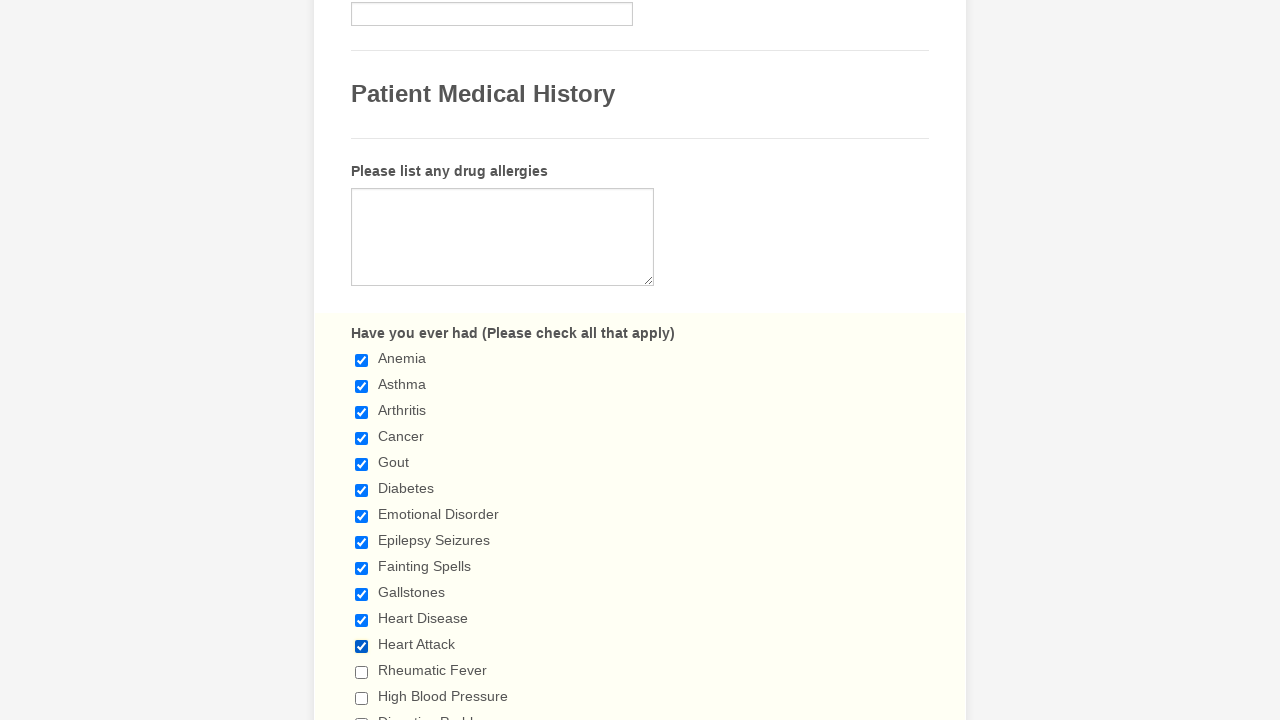

Clicked checkbox 13 to select it at (362, 672) on input[type='checkbox'] >> nth=12
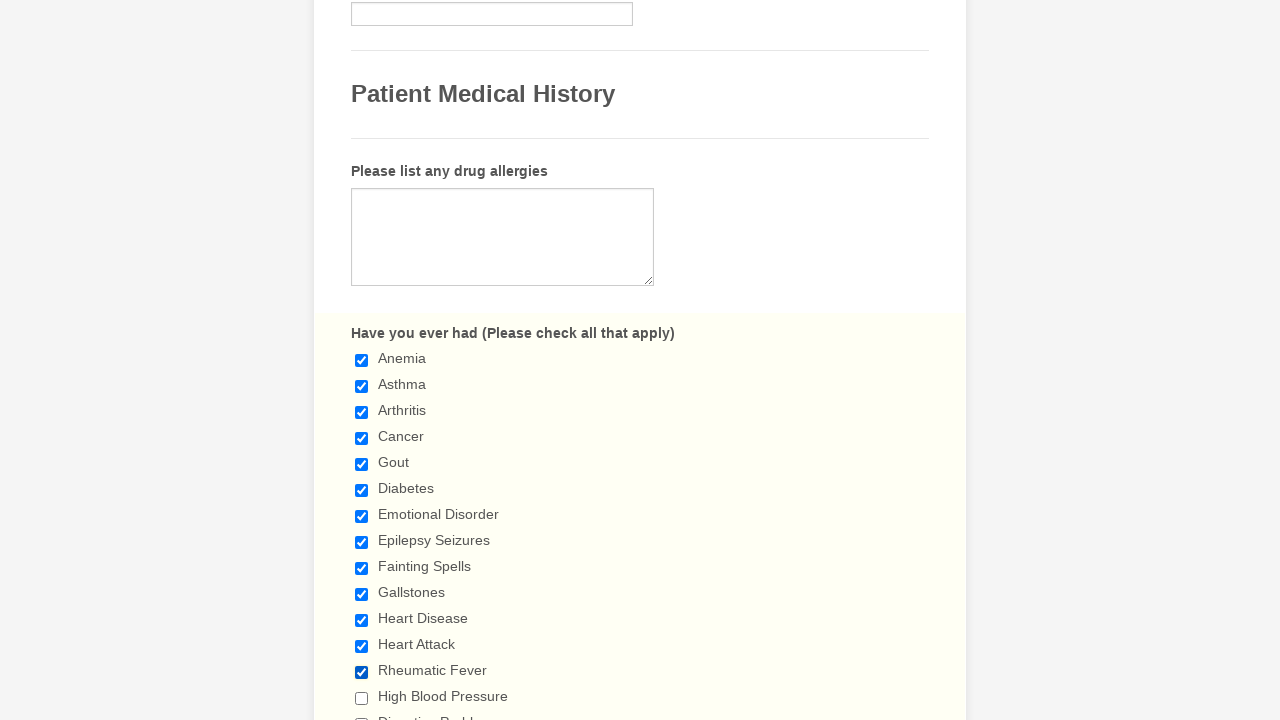

Clicked checkbox 14 to select it at (362, 698) on input[type='checkbox'] >> nth=13
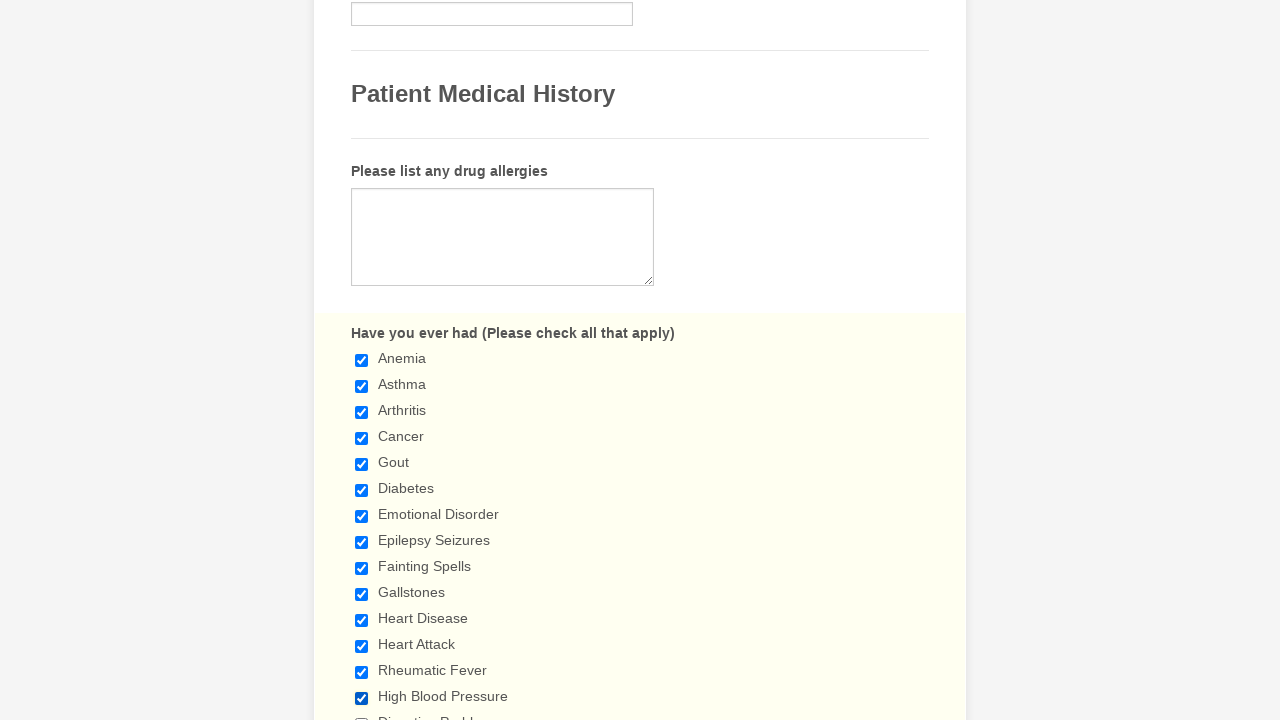

Clicked checkbox 15 to select it at (362, 714) on input[type='checkbox'] >> nth=14
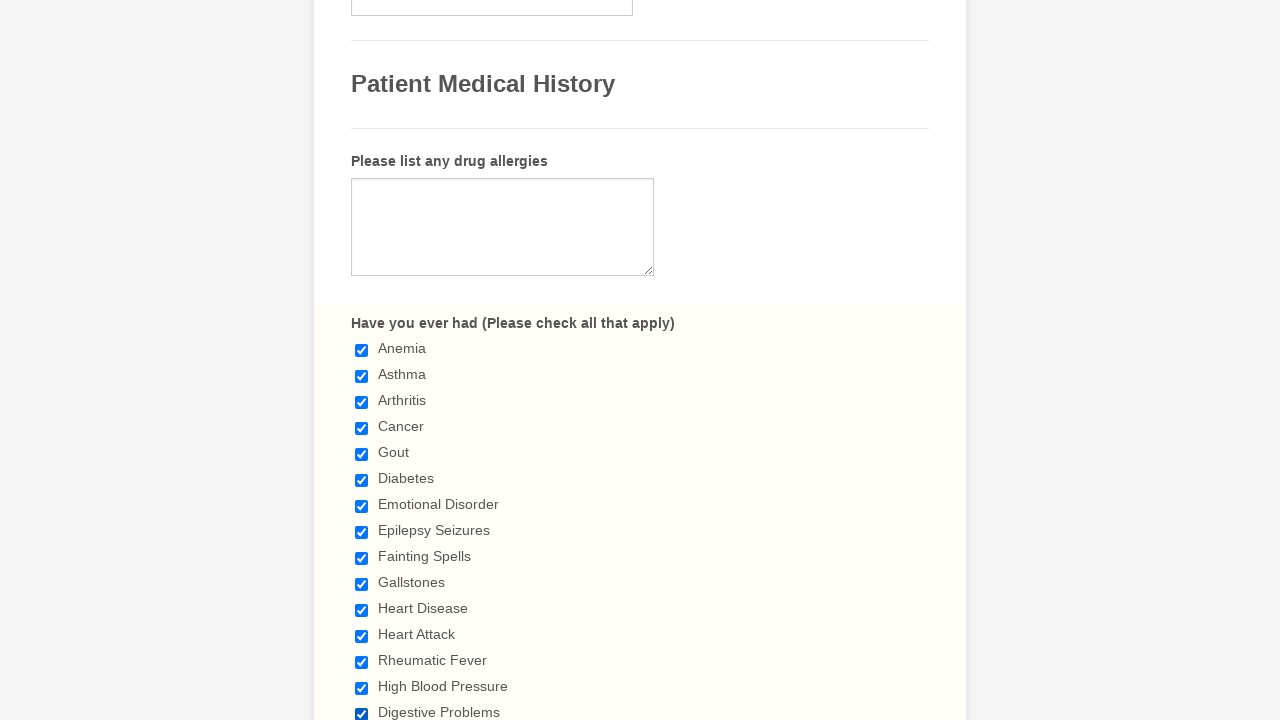

Clicked checkbox 16 to select it at (362, 360) on input[type='checkbox'] >> nth=15
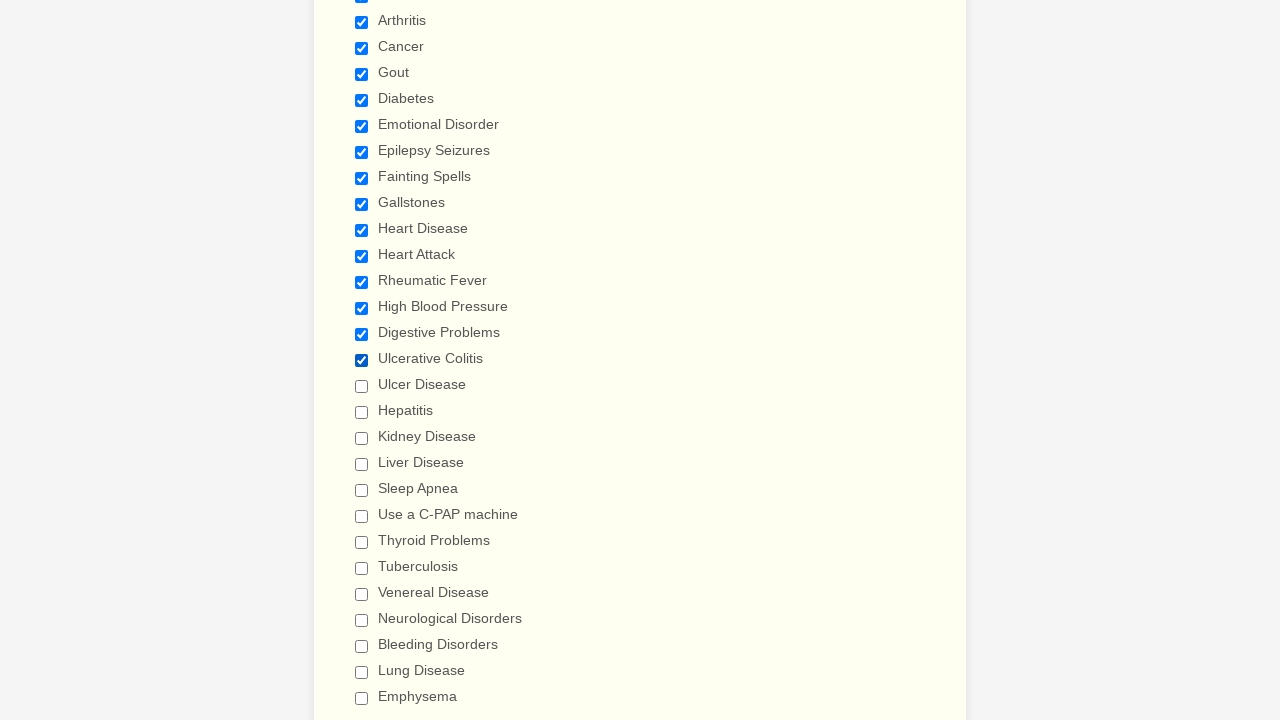

Clicked checkbox 17 to select it at (362, 386) on input[type='checkbox'] >> nth=16
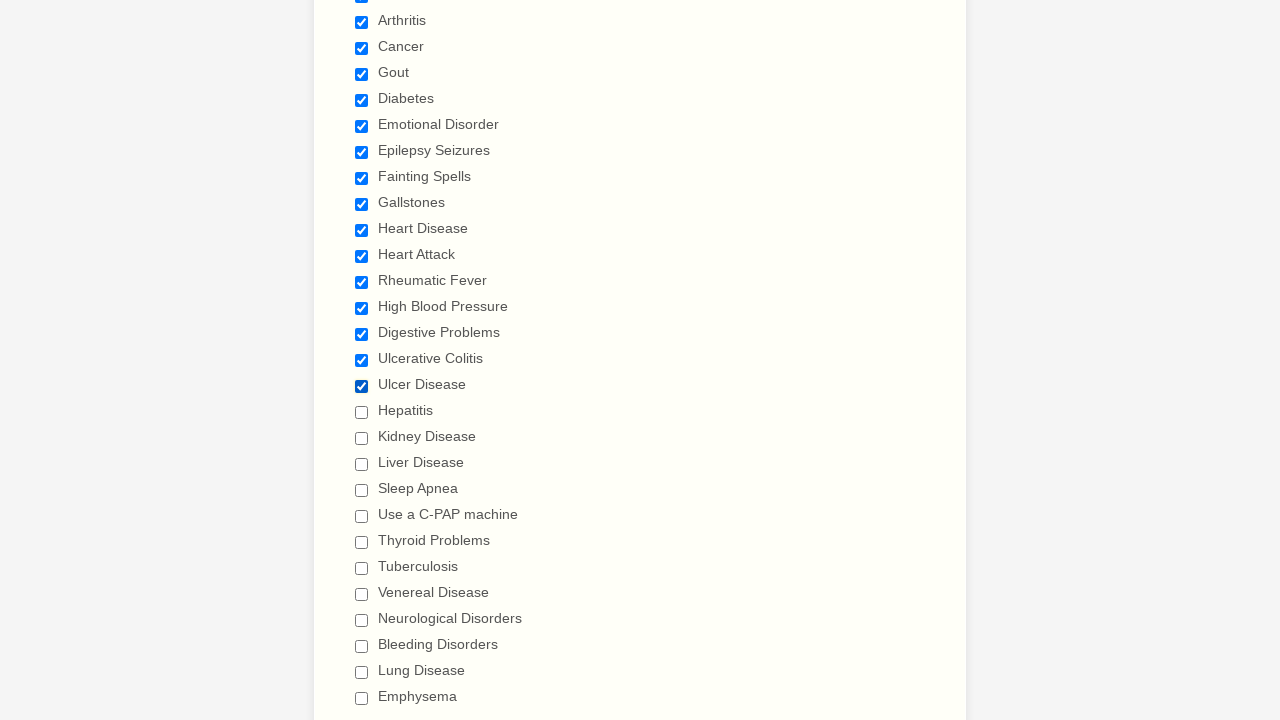

Clicked checkbox 18 to select it at (362, 412) on input[type='checkbox'] >> nth=17
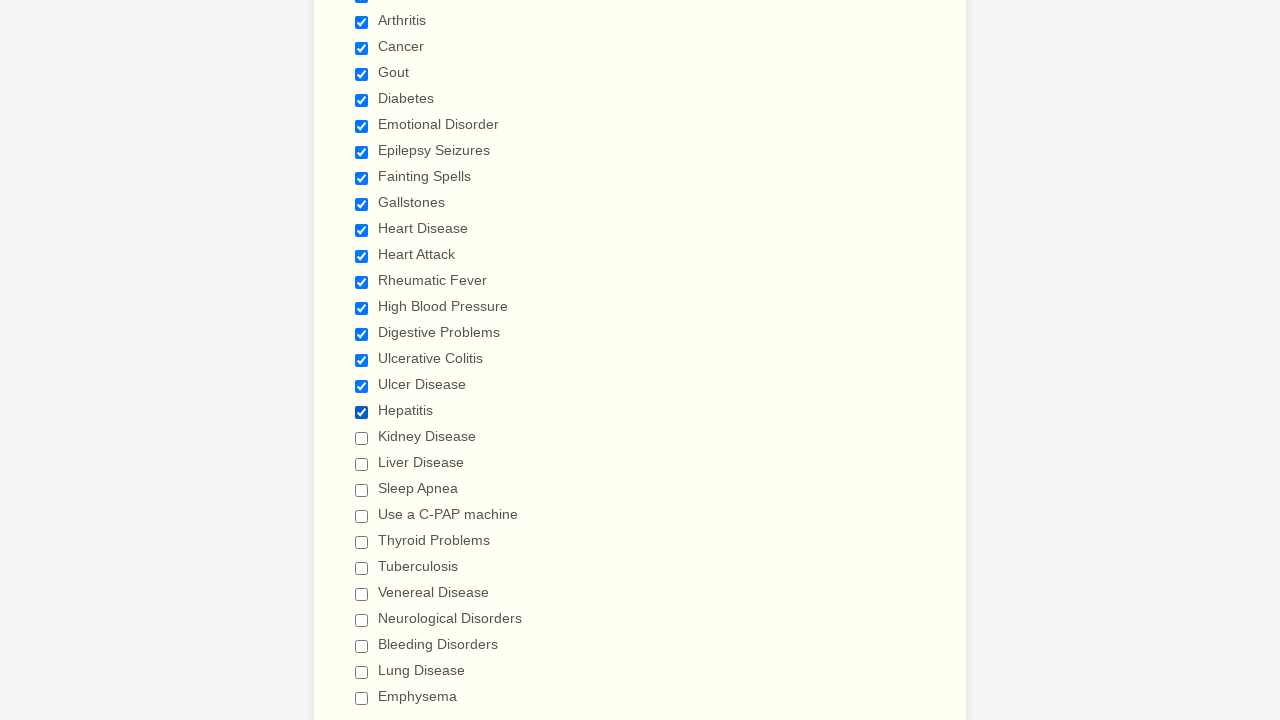

Clicked checkbox 19 to select it at (362, 438) on input[type='checkbox'] >> nth=18
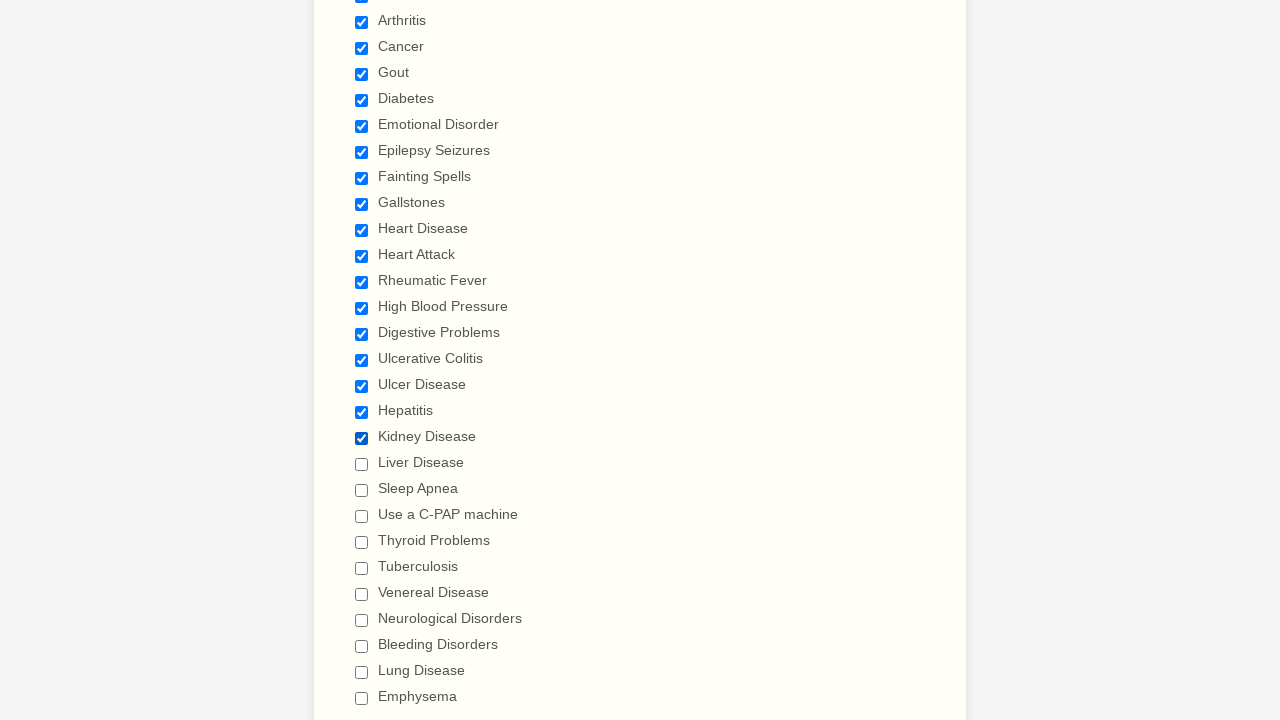

Clicked checkbox 20 to select it at (362, 464) on input[type='checkbox'] >> nth=19
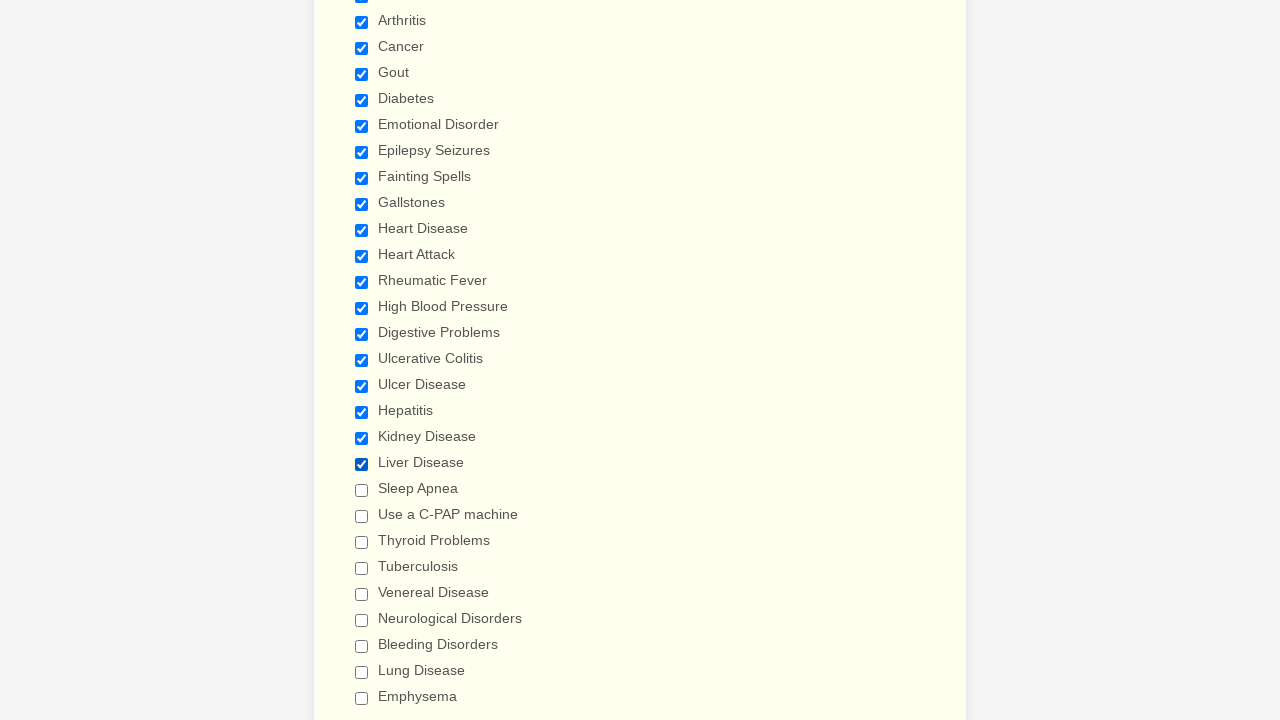

Clicked checkbox 21 to select it at (362, 490) on input[type='checkbox'] >> nth=20
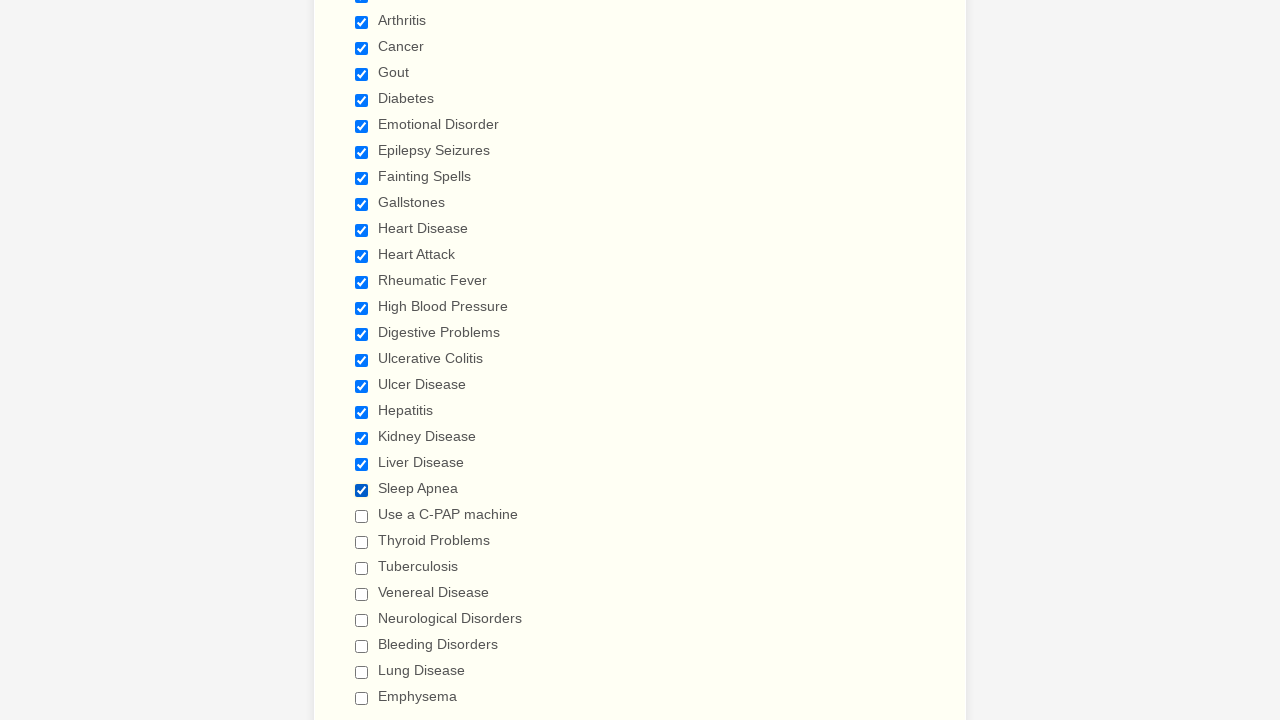

Clicked checkbox 22 to select it at (362, 516) on input[type='checkbox'] >> nth=21
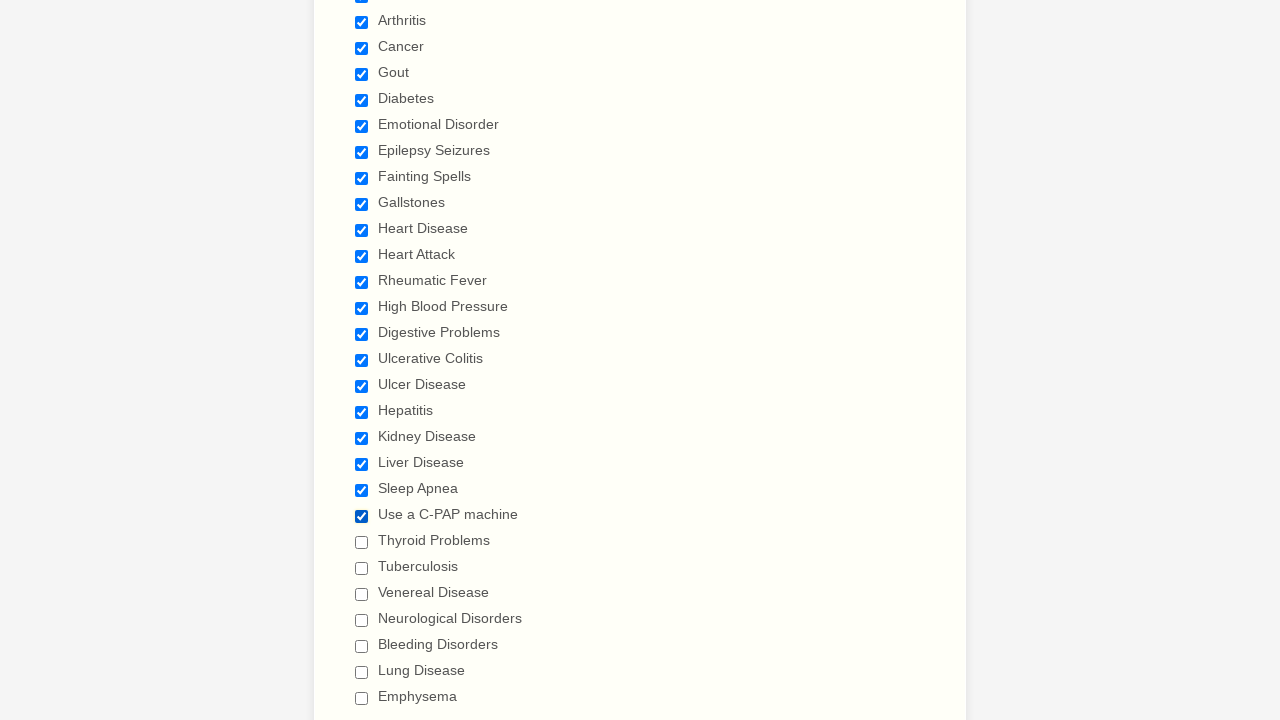

Clicked checkbox 23 to select it at (362, 542) on input[type='checkbox'] >> nth=22
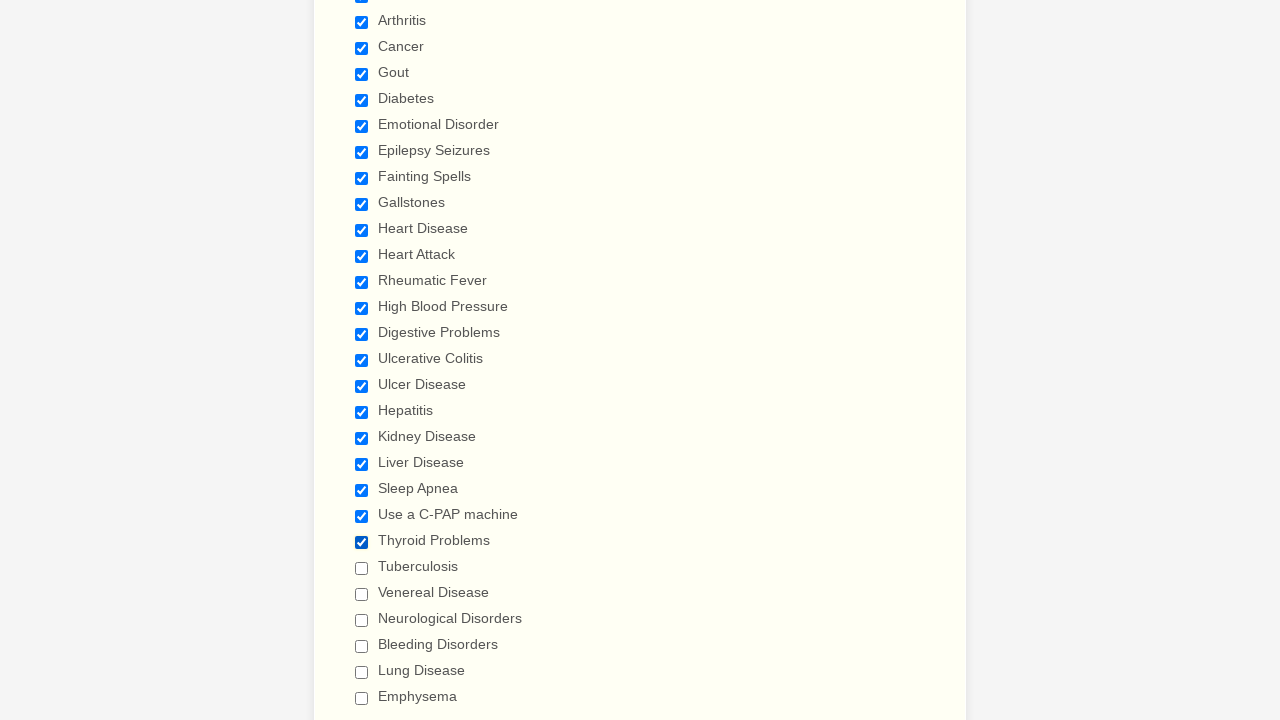

Clicked checkbox 24 to select it at (362, 568) on input[type='checkbox'] >> nth=23
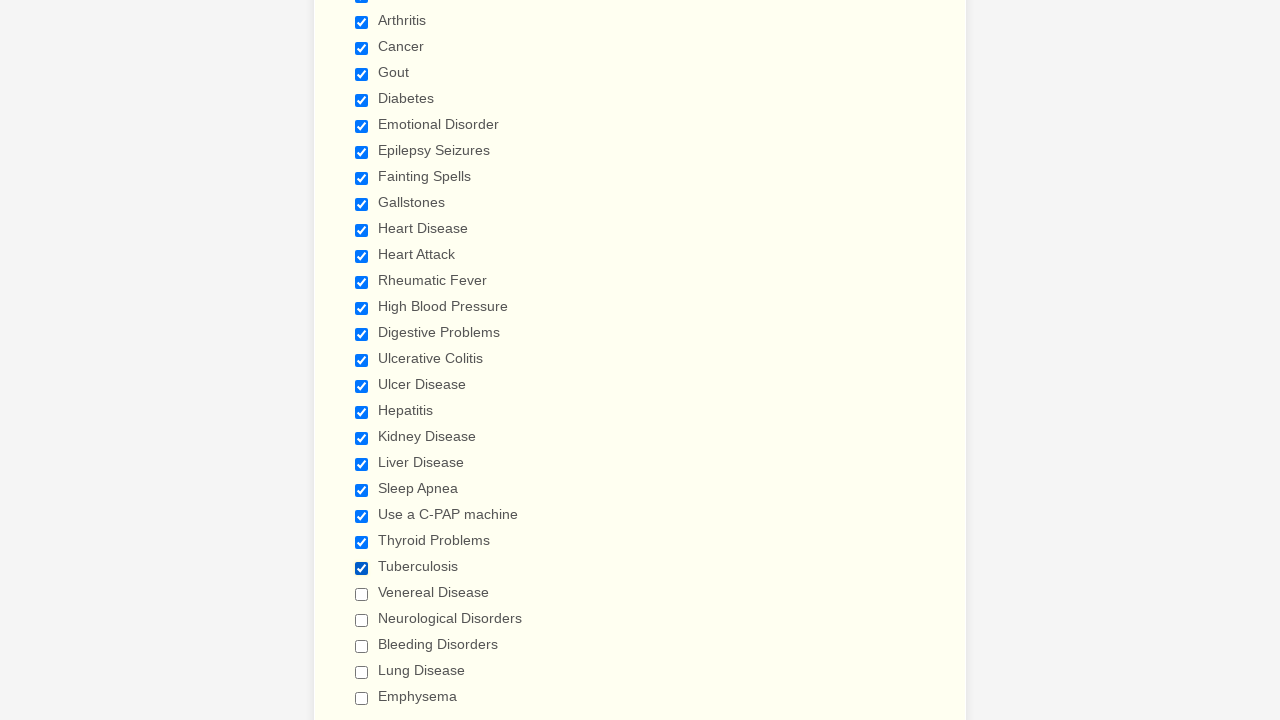

Clicked checkbox 25 to select it at (362, 594) on input[type='checkbox'] >> nth=24
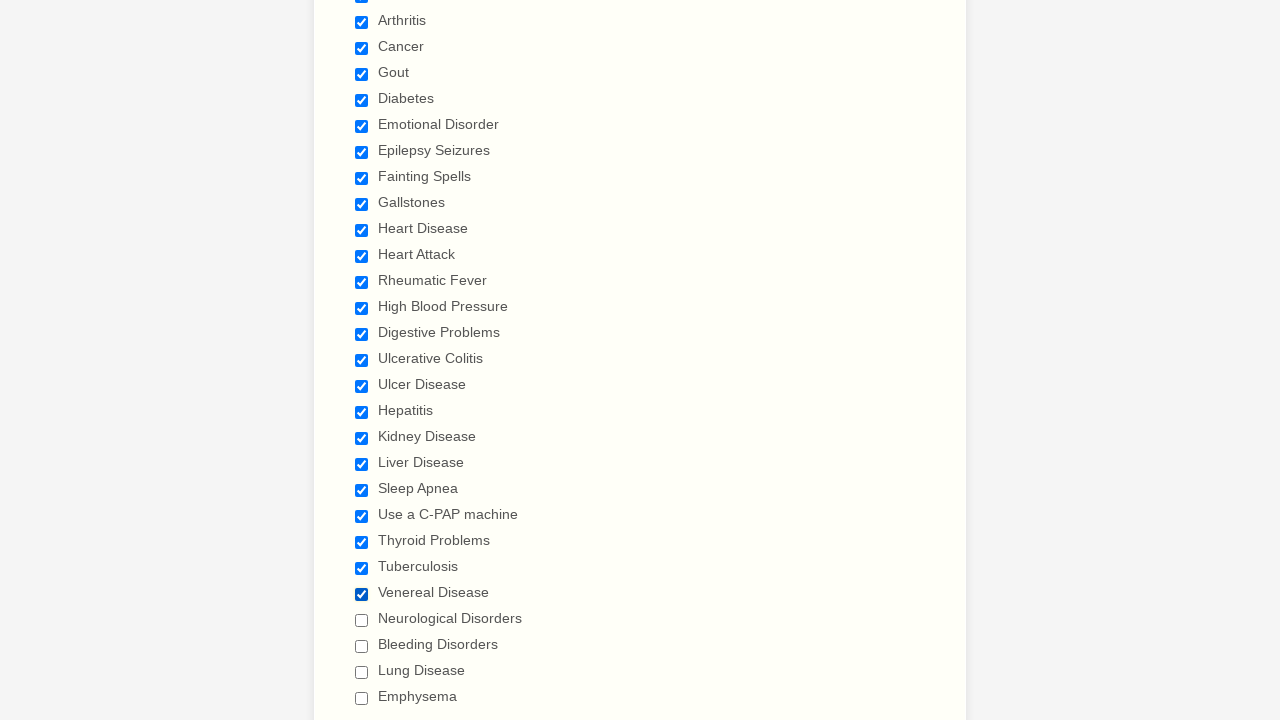

Clicked checkbox 26 to select it at (362, 620) on input[type='checkbox'] >> nth=25
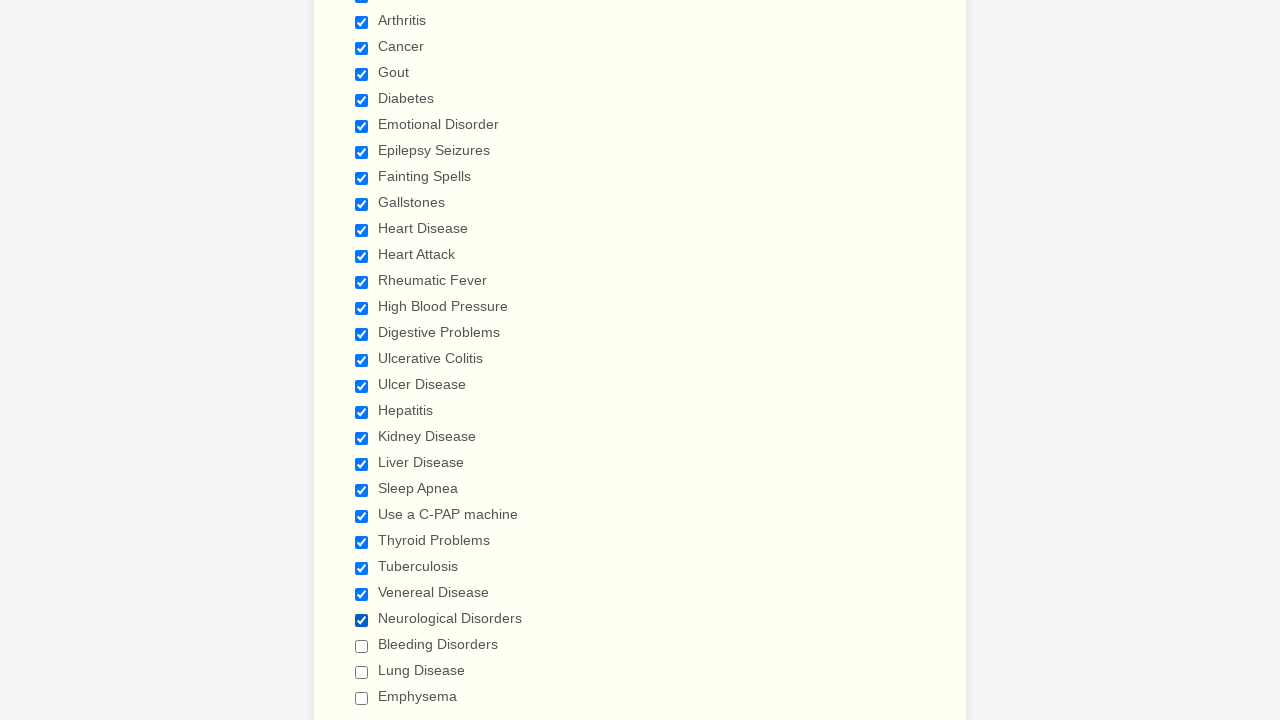

Clicked checkbox 27 to select it at (362, 646) on input[type='checkbox'] >> nth=26
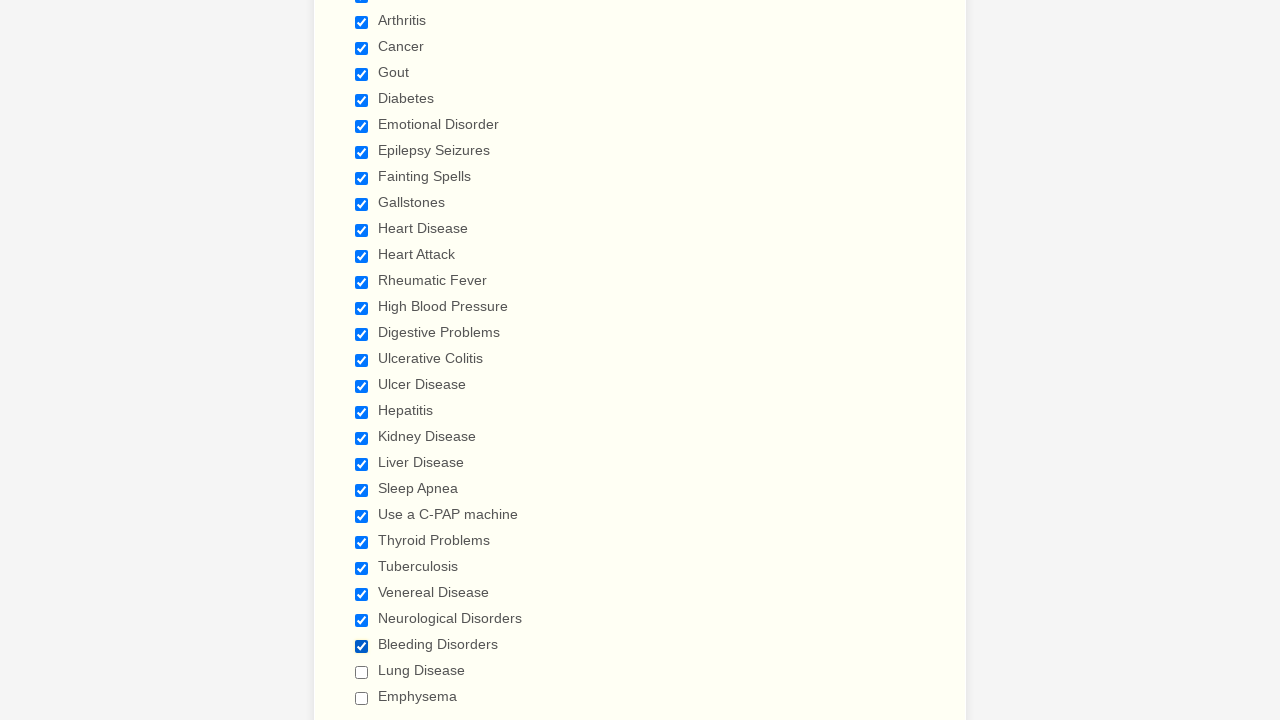

Clicked checkbox 28 to select it at (362, 672) on input[type='checkbox'] >> nth=27
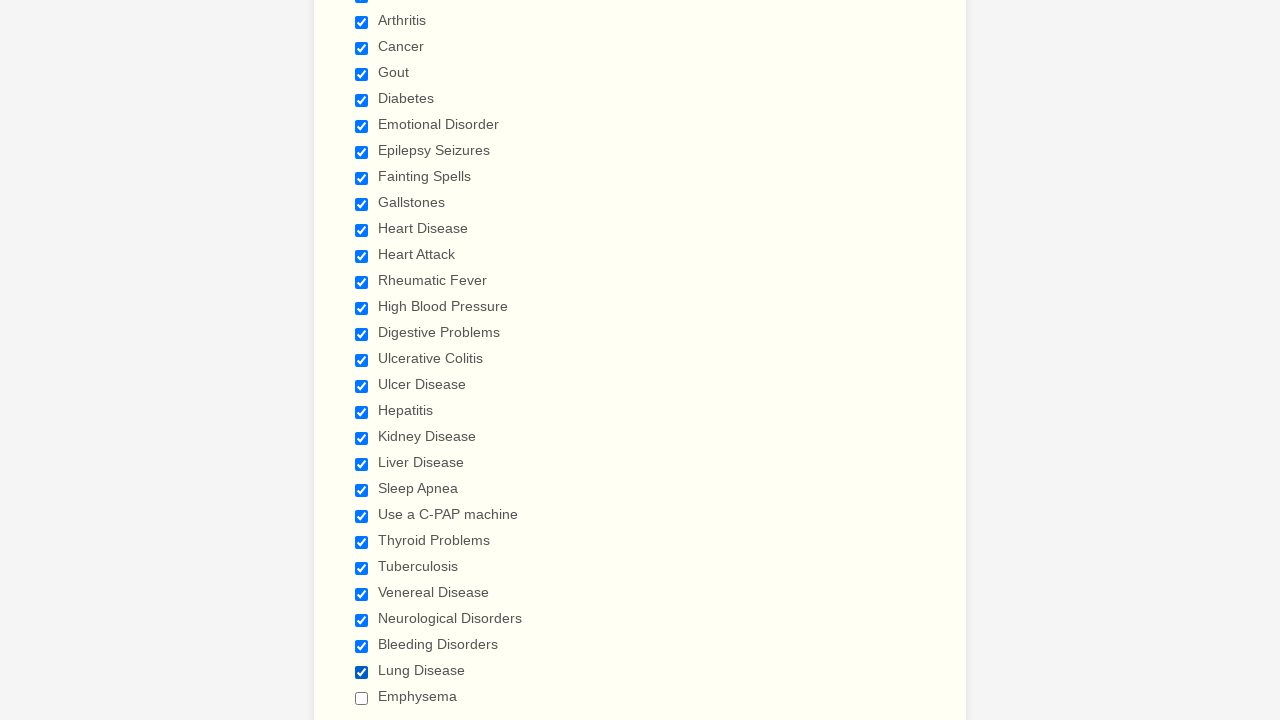

Clicked checkbox 29 to select it at (362, 698) on input[type='checkbox'] >> nth=28
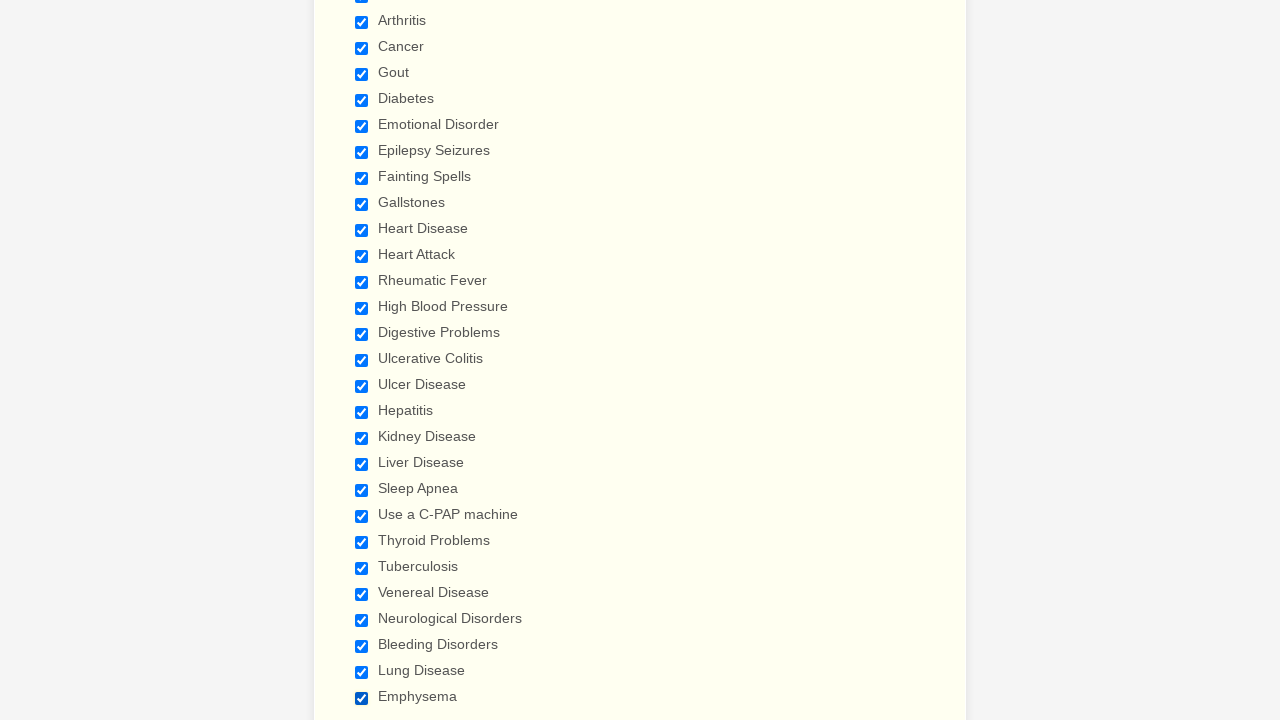

Verified checkbox 1 is selected
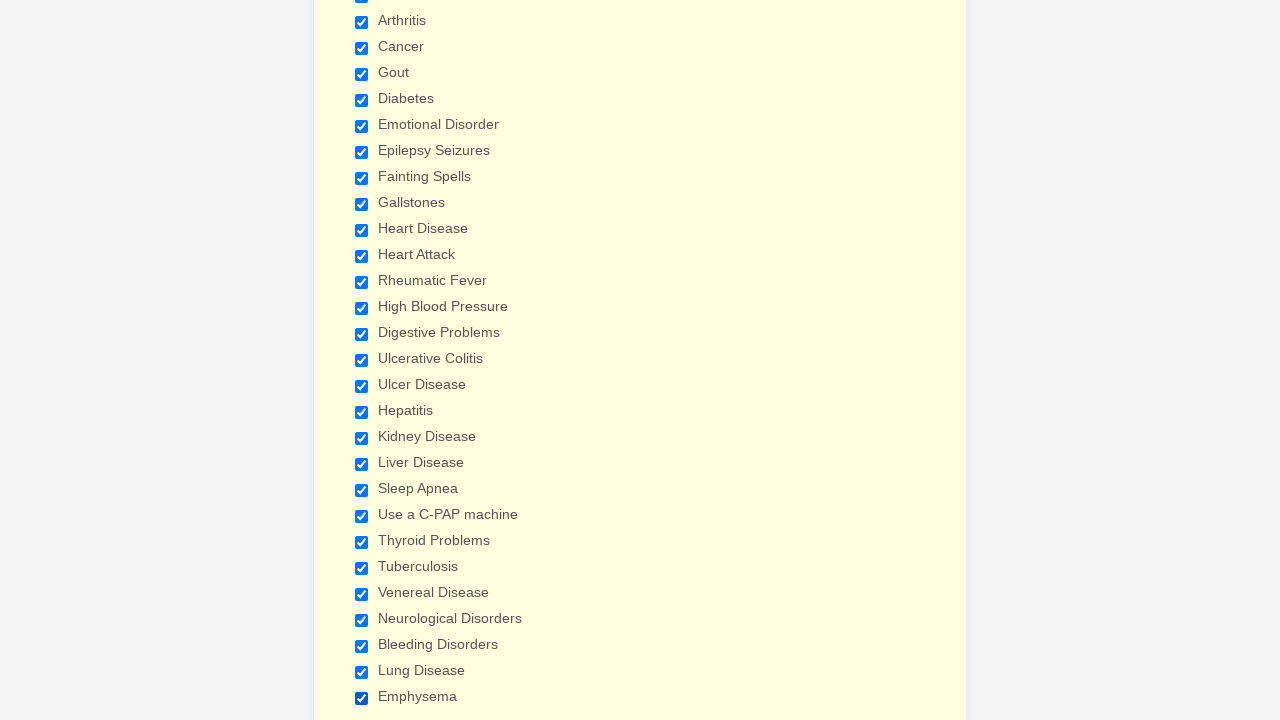

Verified checkbox 2 is selected
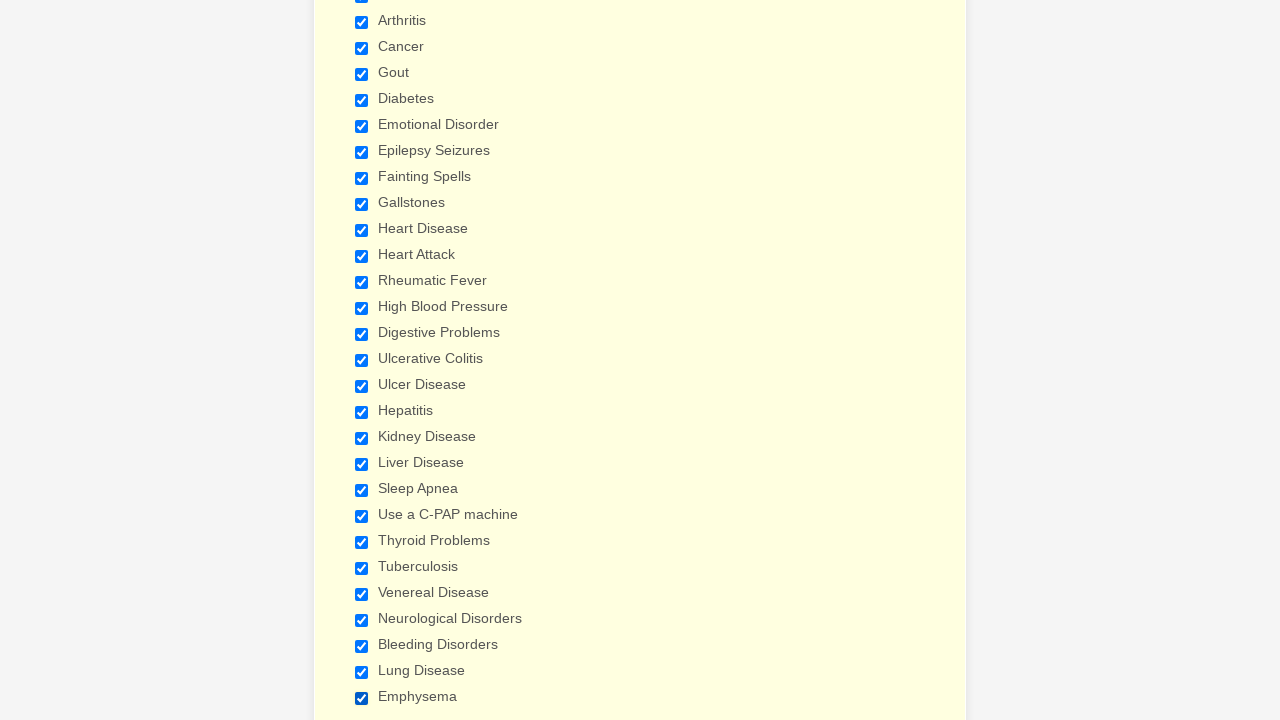

Verified checkbox 3 is selected
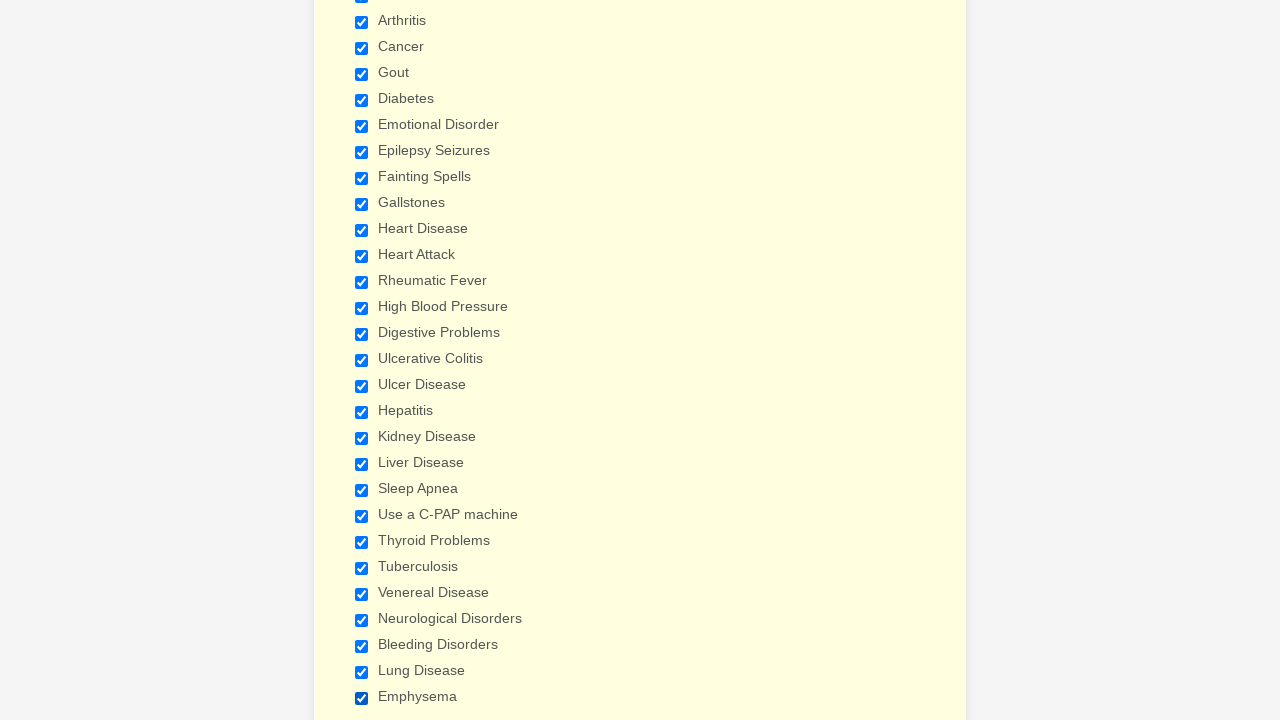

Verified checkbox 4 is selected
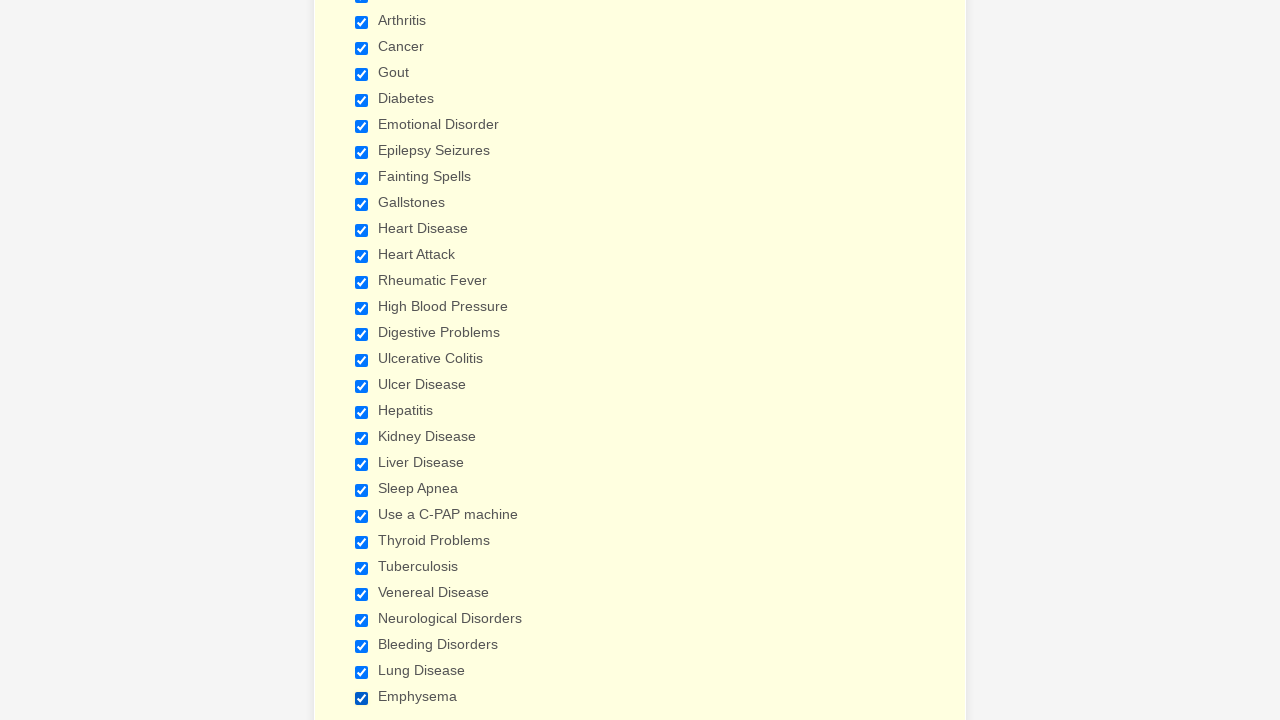

Verified checkbox 5 is selected
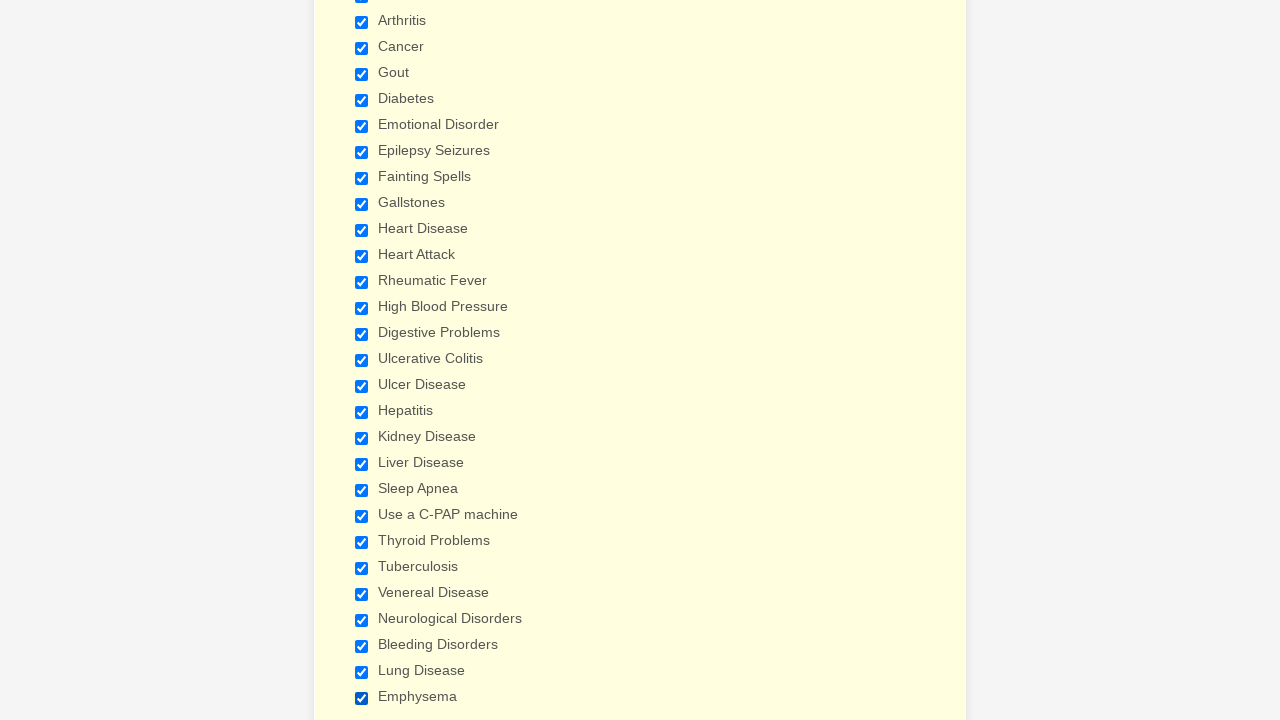

Verified checkbox 6 is selected
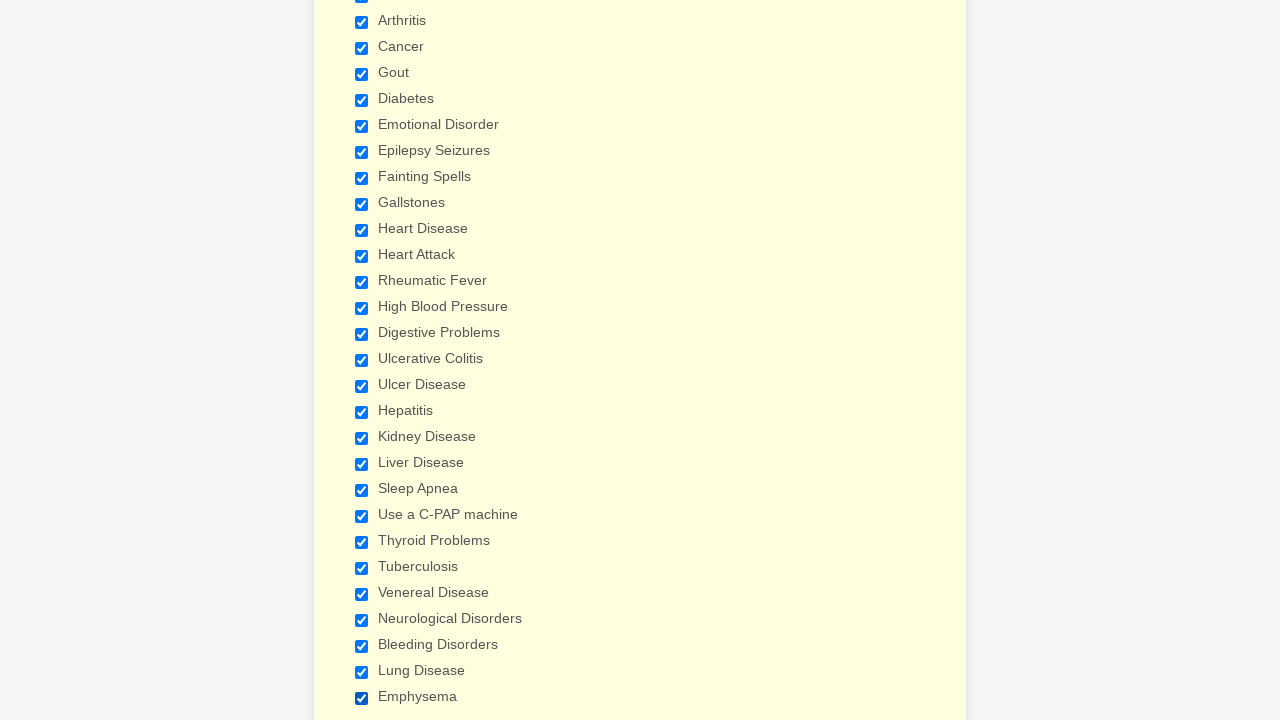

Verified checkbox 7 is selected
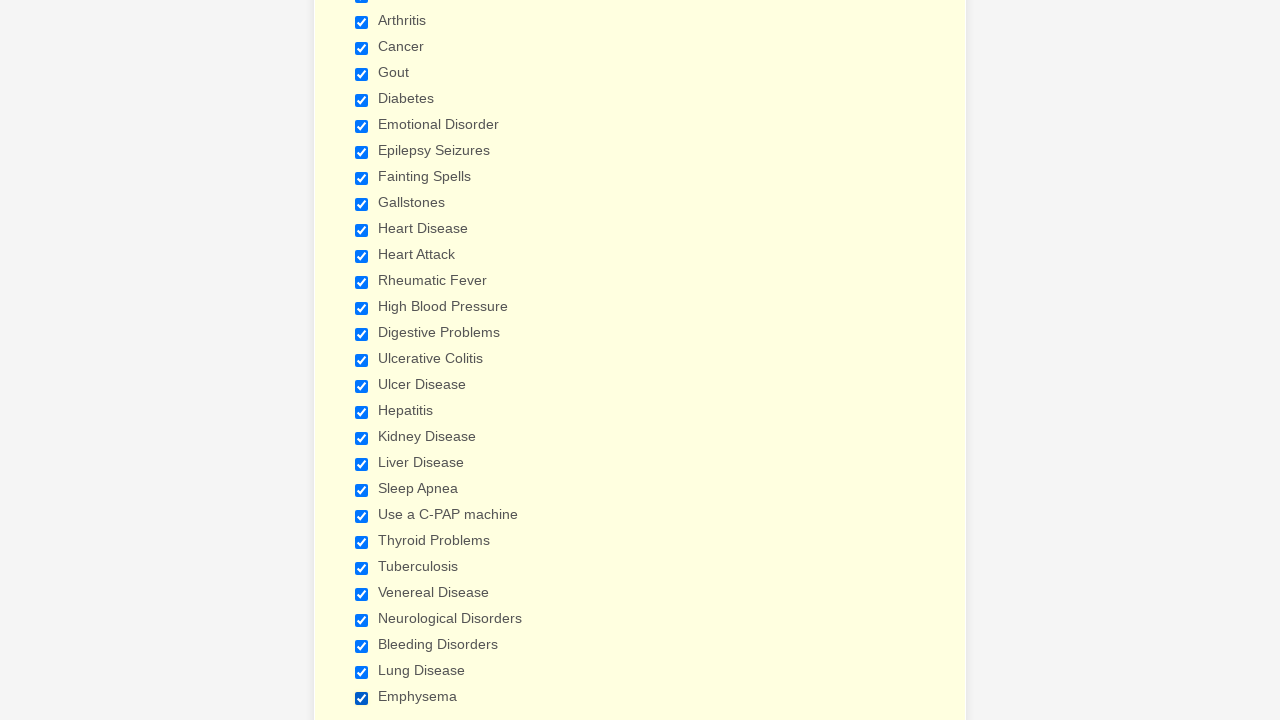

Verified checkbox 8 is selected
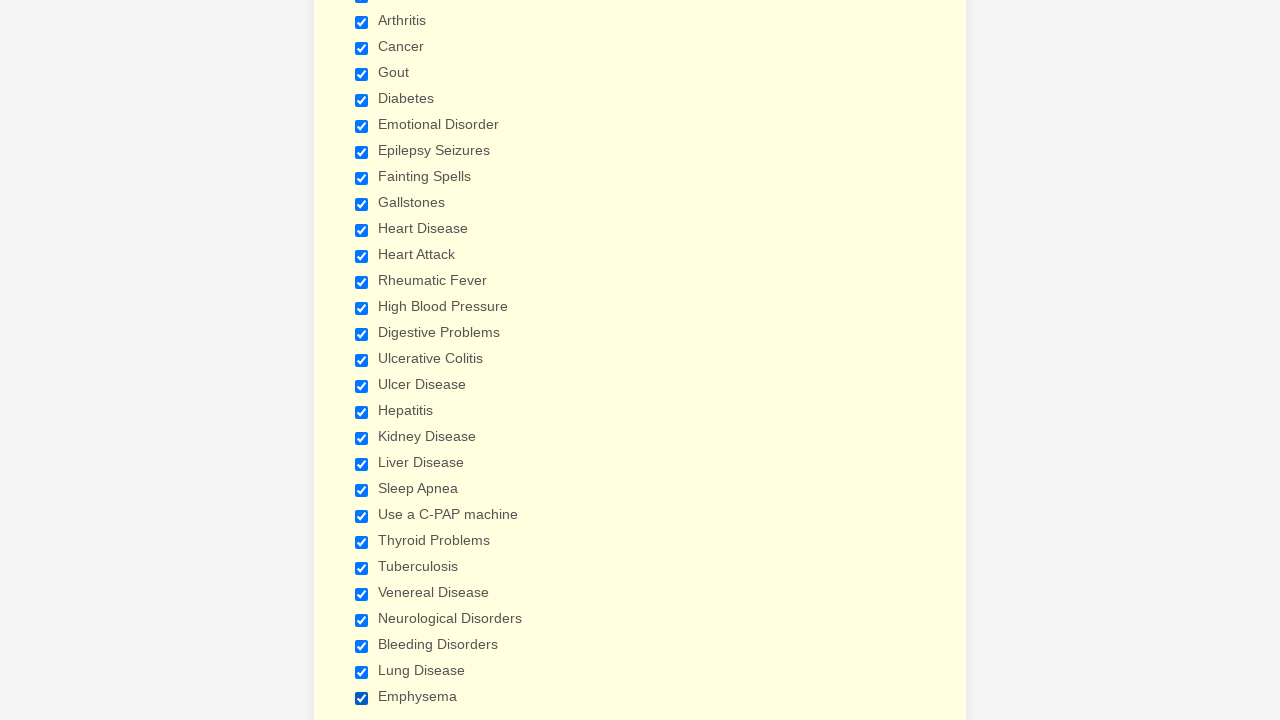

Verified checkbox 9 is selected
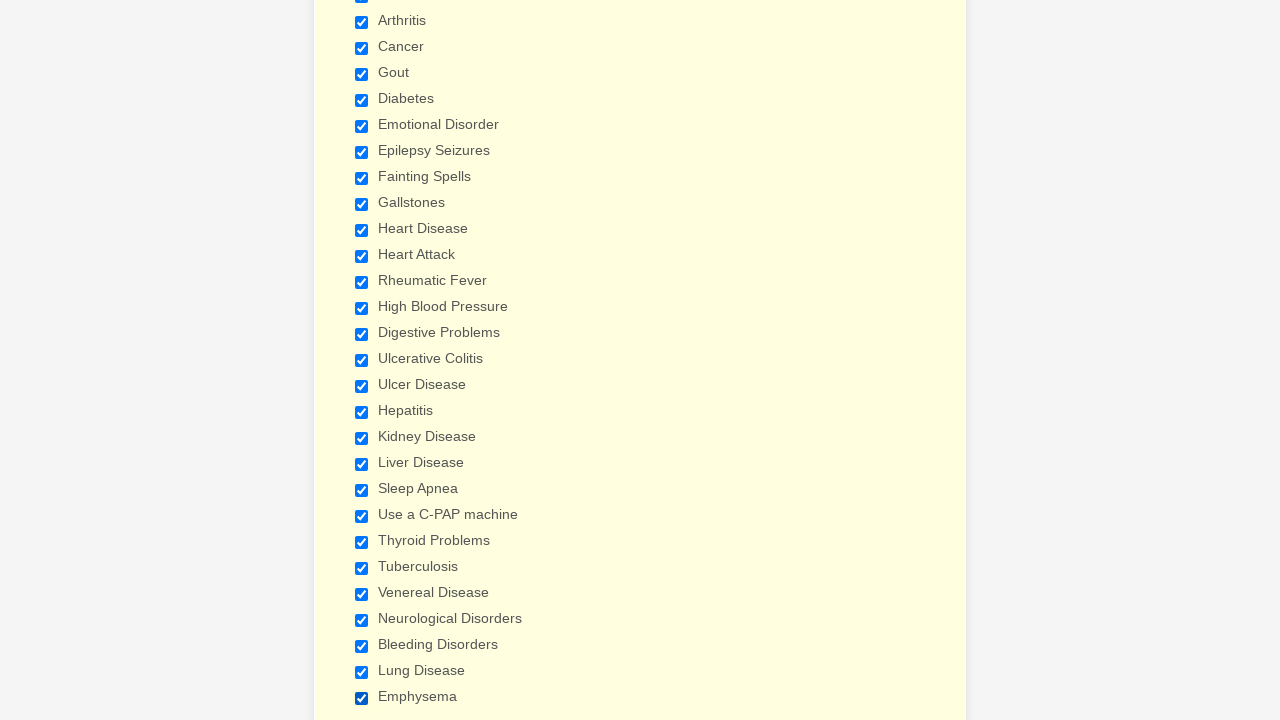

Verified checkbox 10 is selected
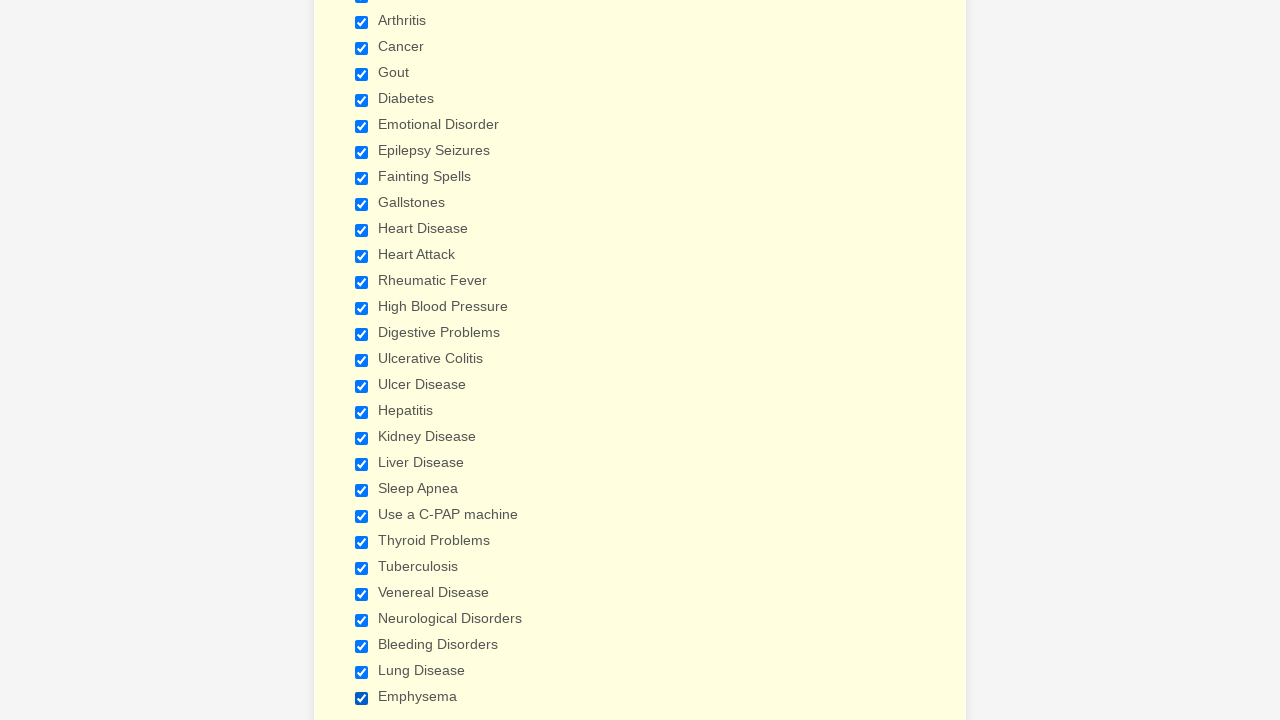

Verified checkbox 11 is selected
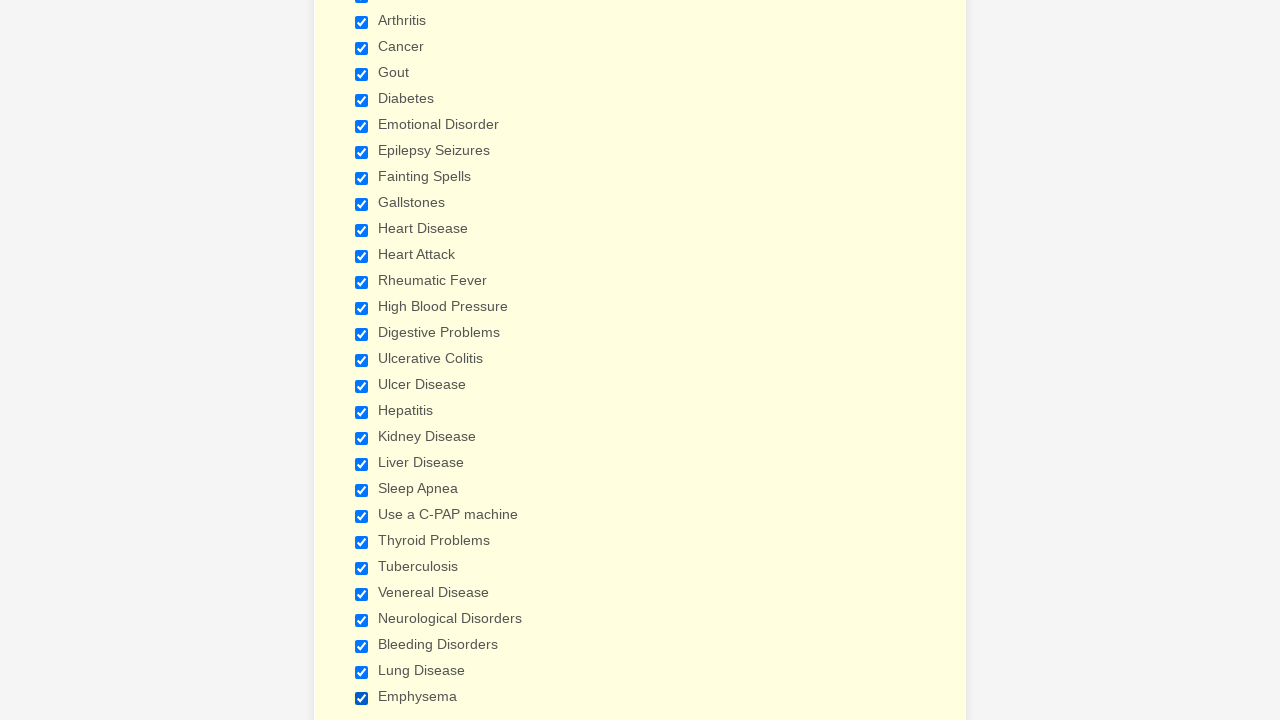

Verified checkbox 12 is selected
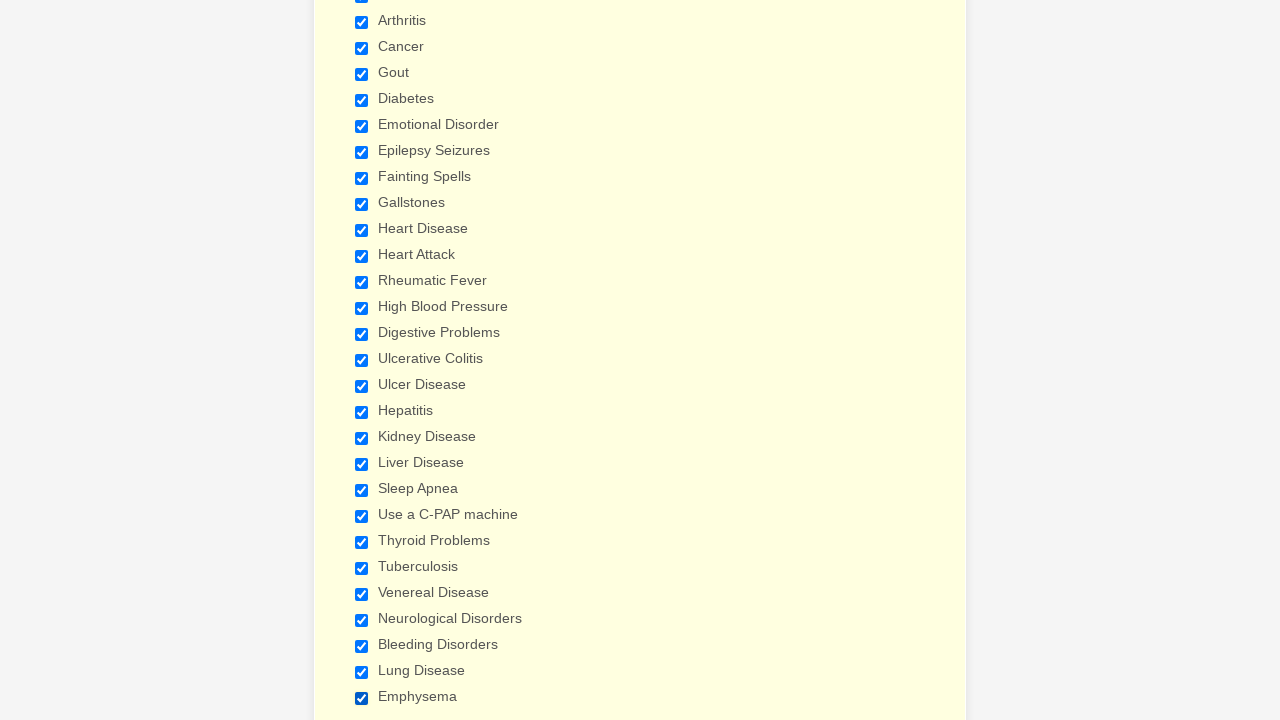

Verified checkbox 13 is selected
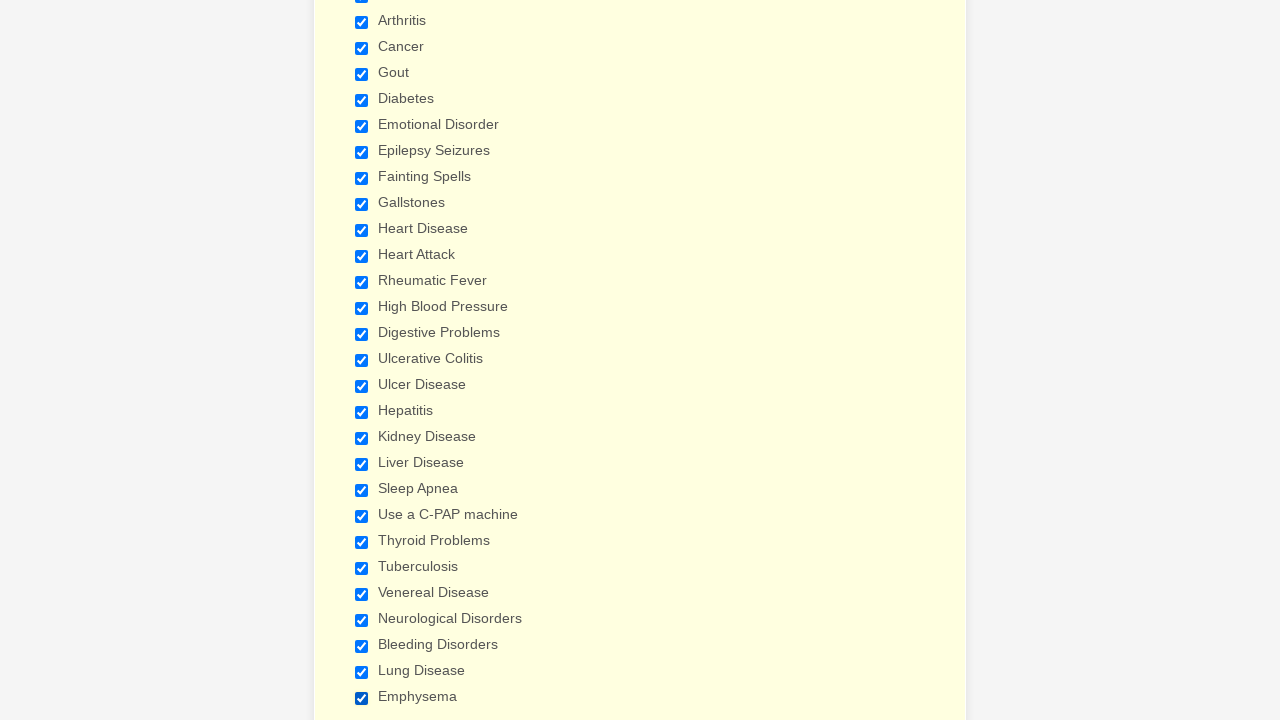

Verified checkbox 14 is selected
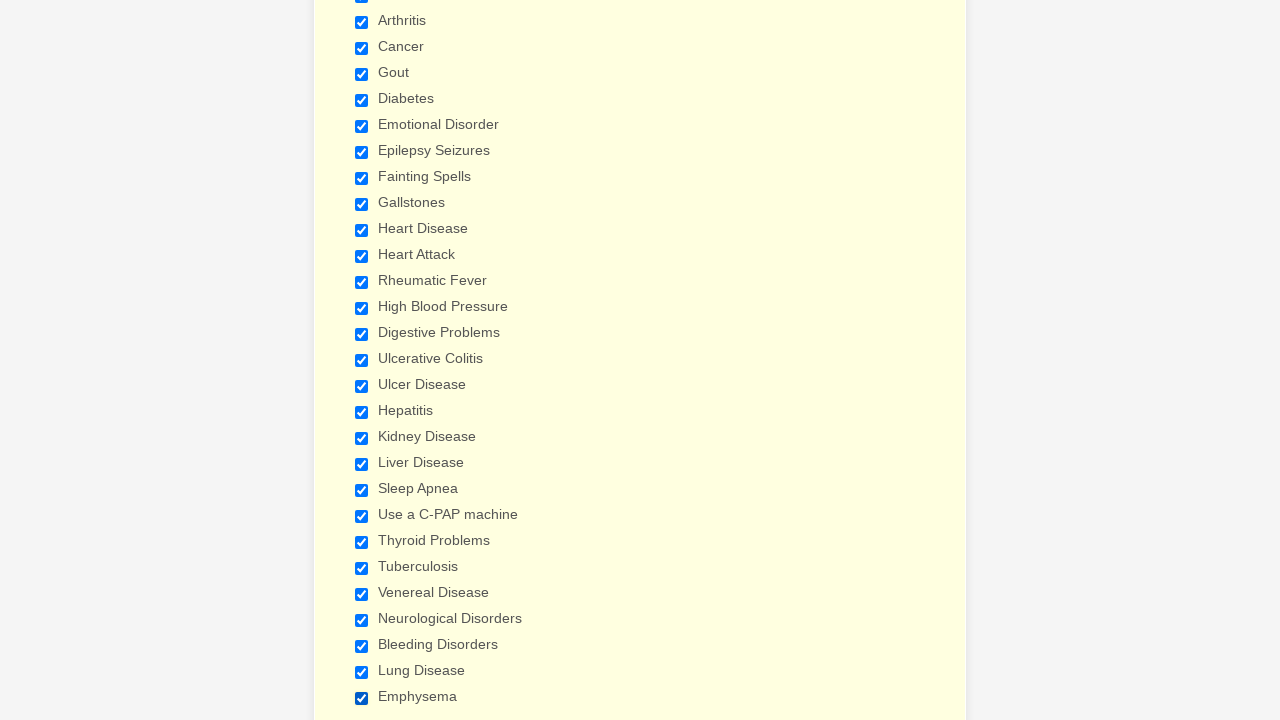

Verified checkbox 15 is selected
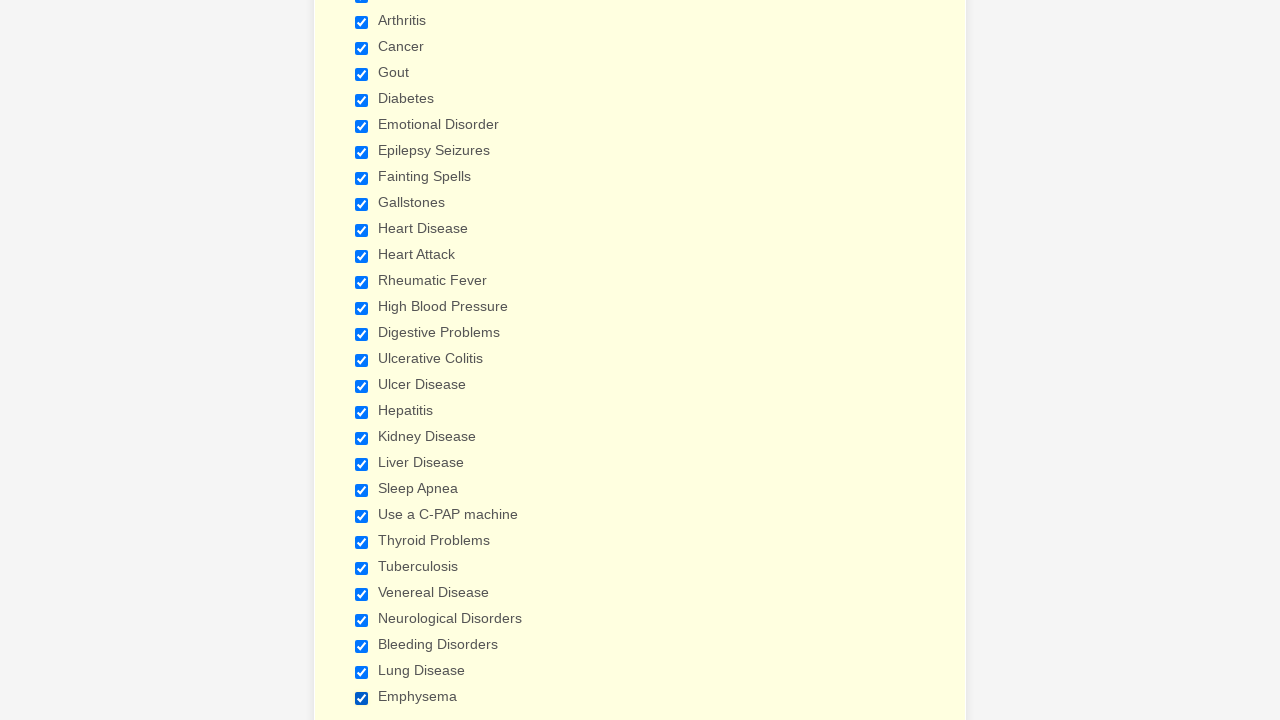

Verified checkbox 16 is selected
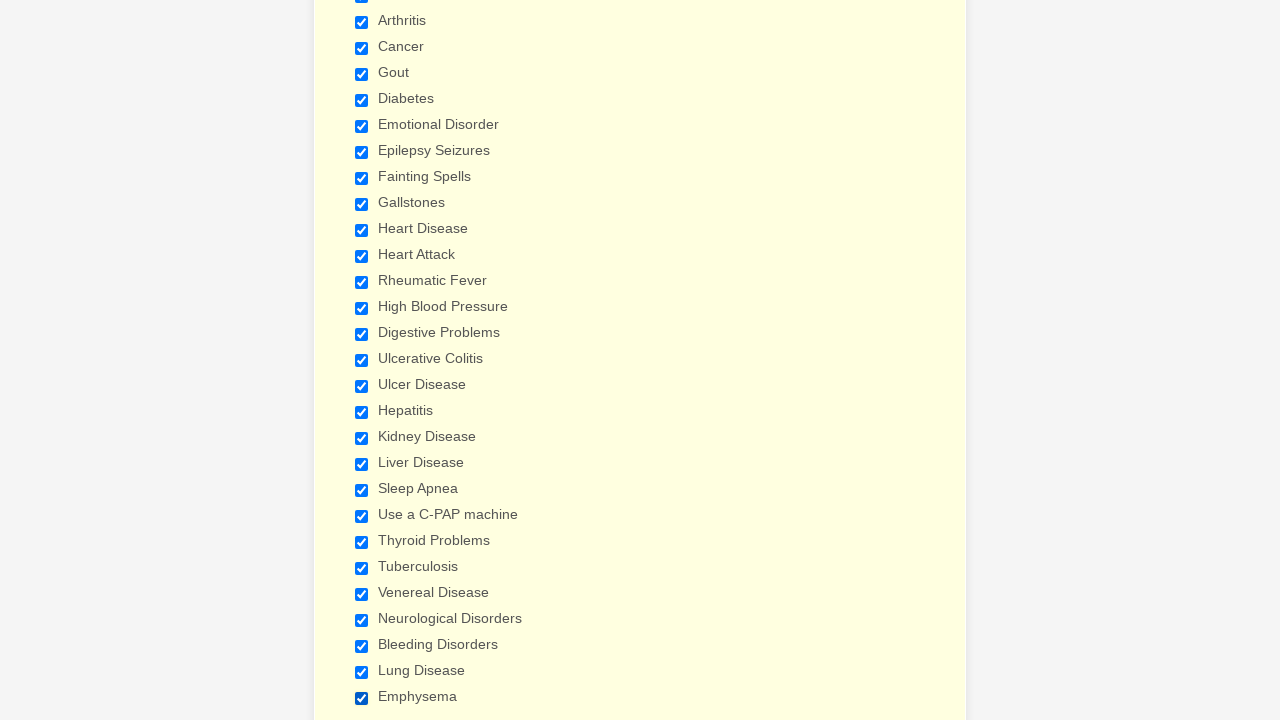

Verified checkbox 17 is selected
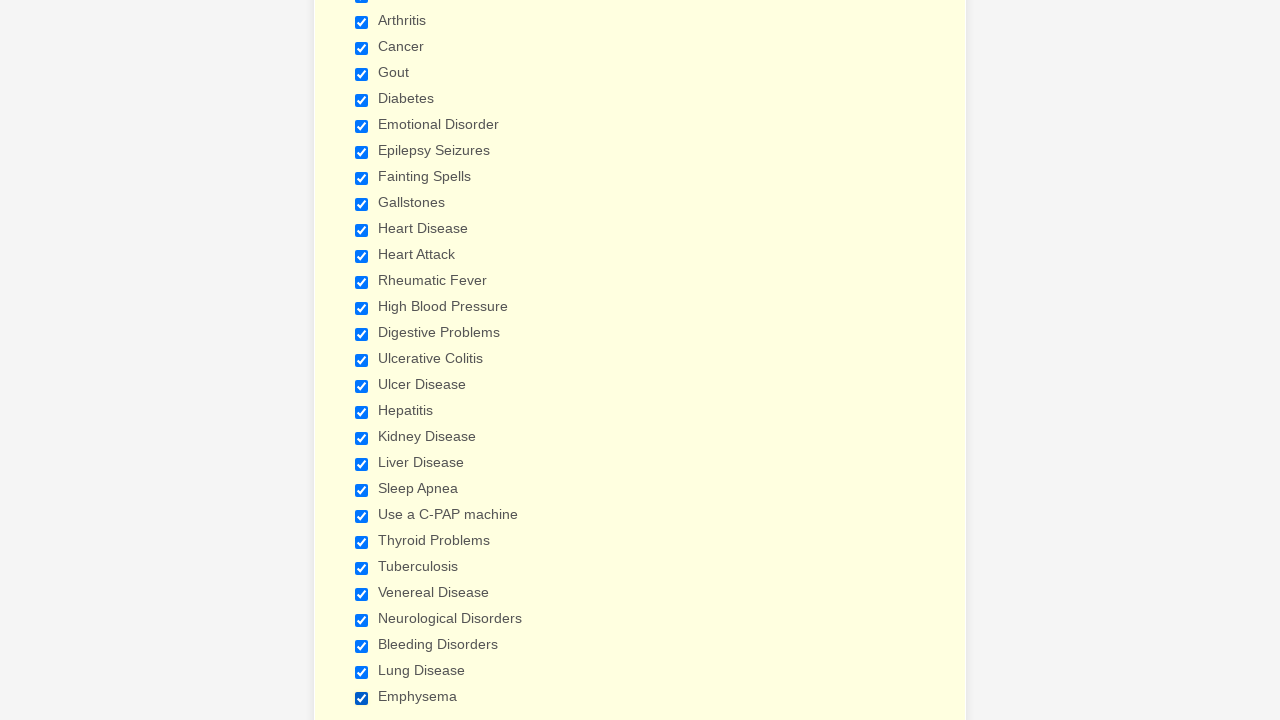

Verified checkbox 18 is selected
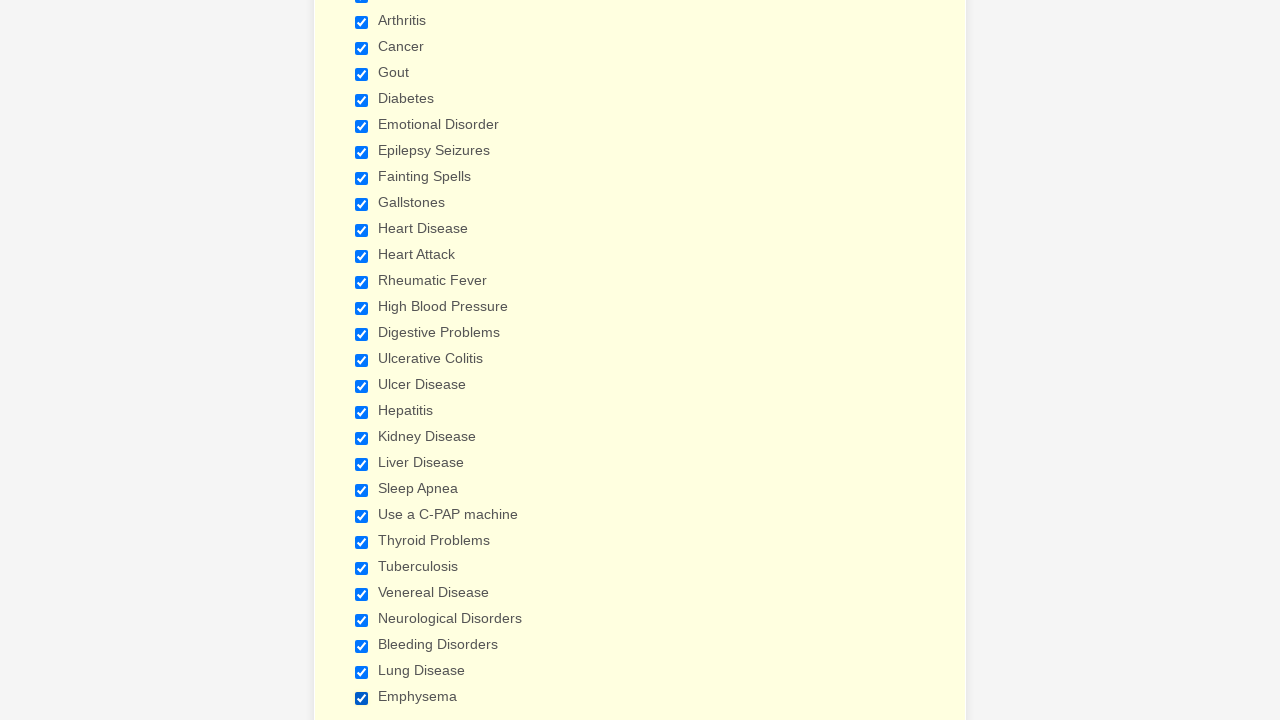

Verified checkbox 19 is selected
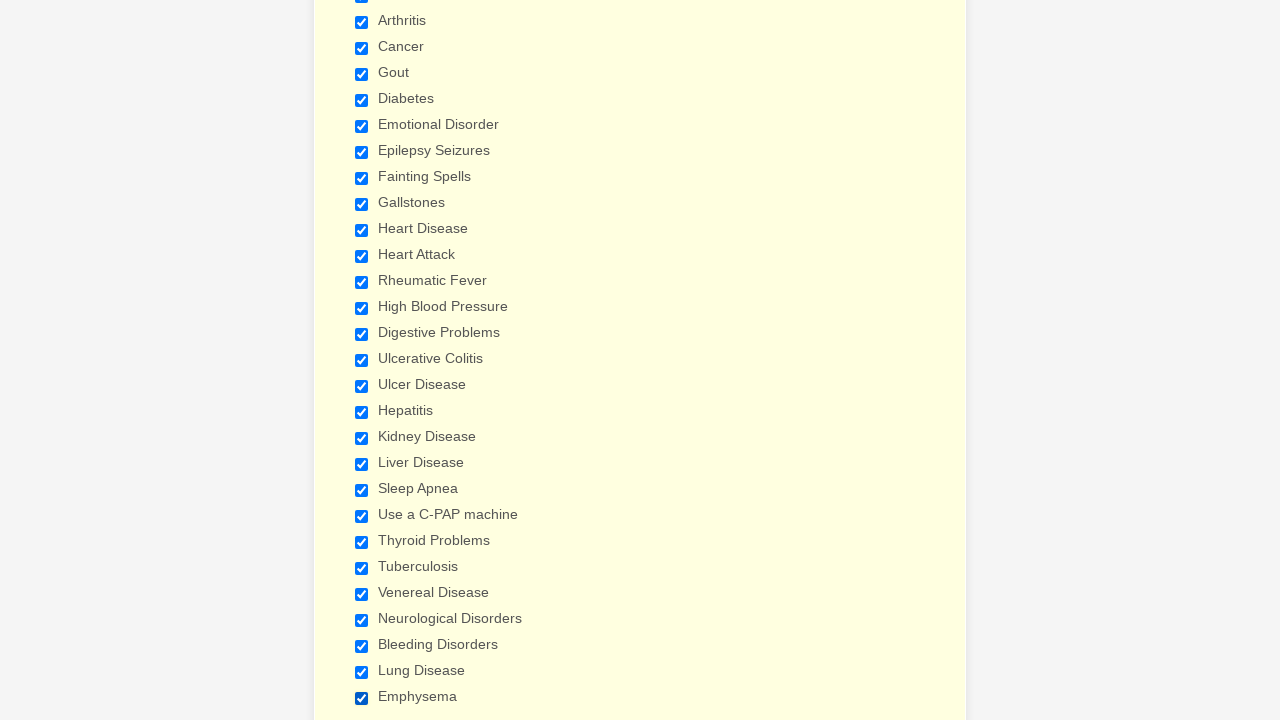

Verified checkbox 20 is selected
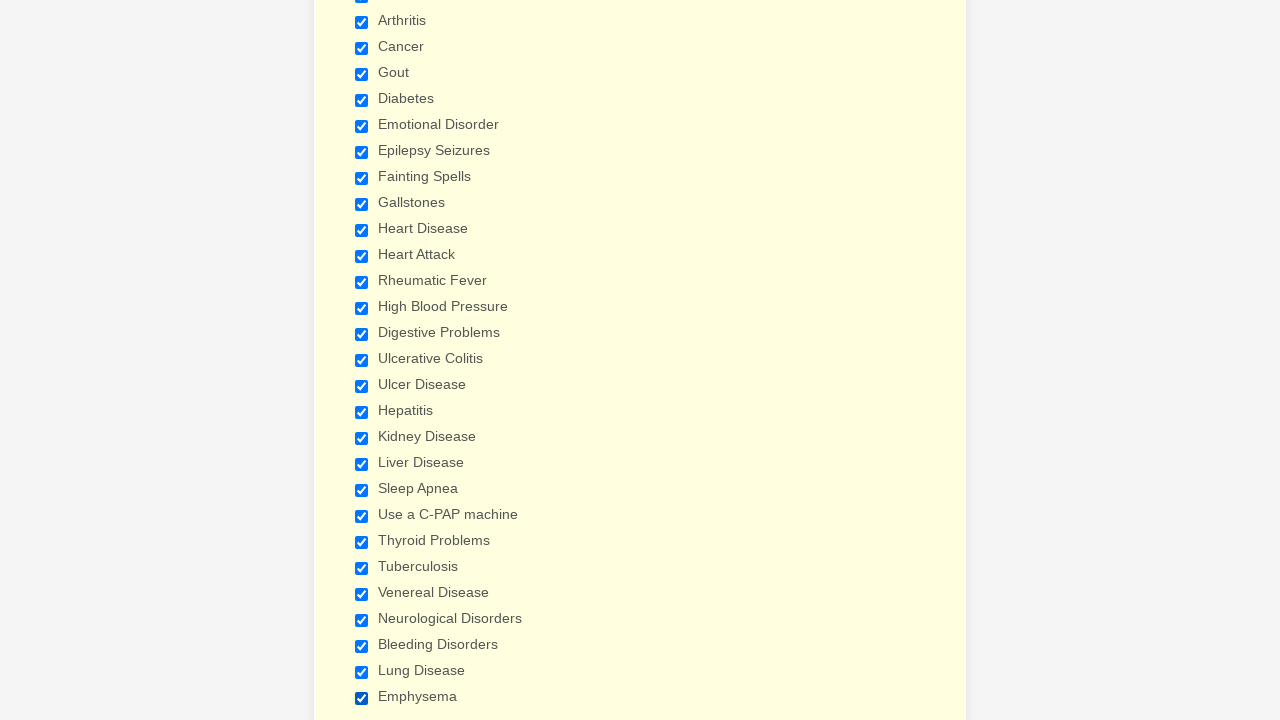

Verified checkbox 21 is selected
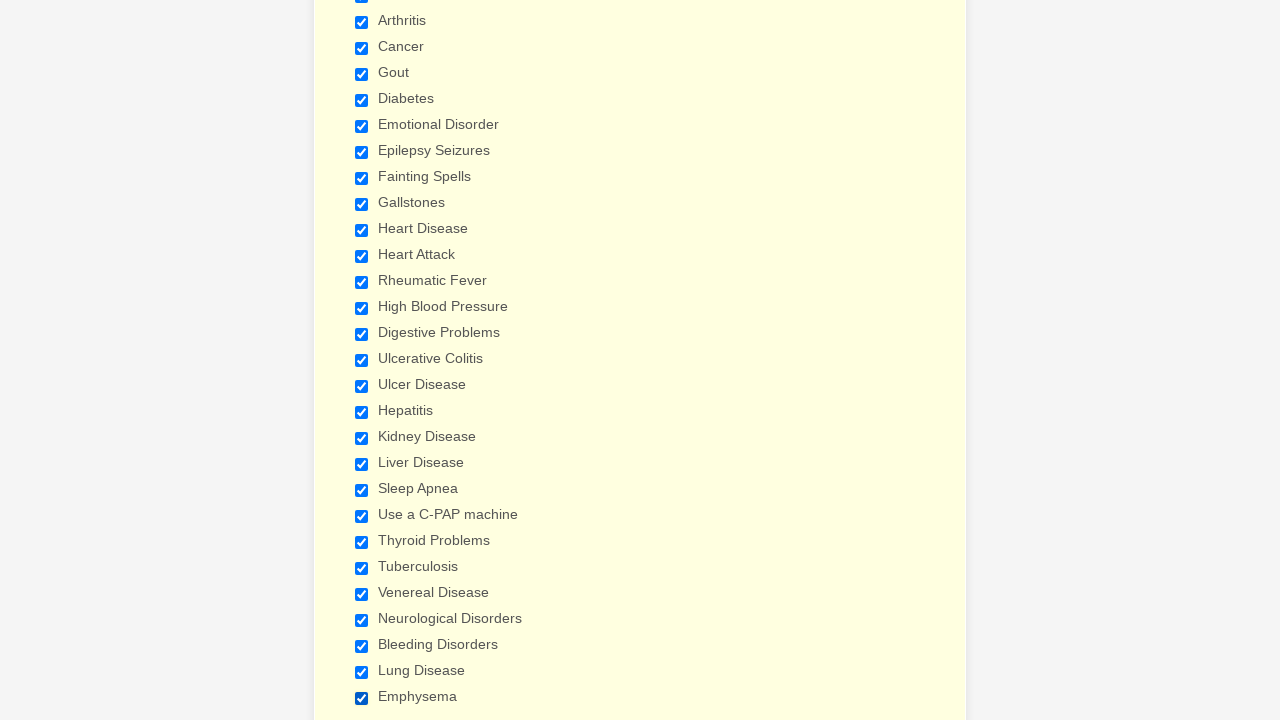

Verified checkbox 22 is selected
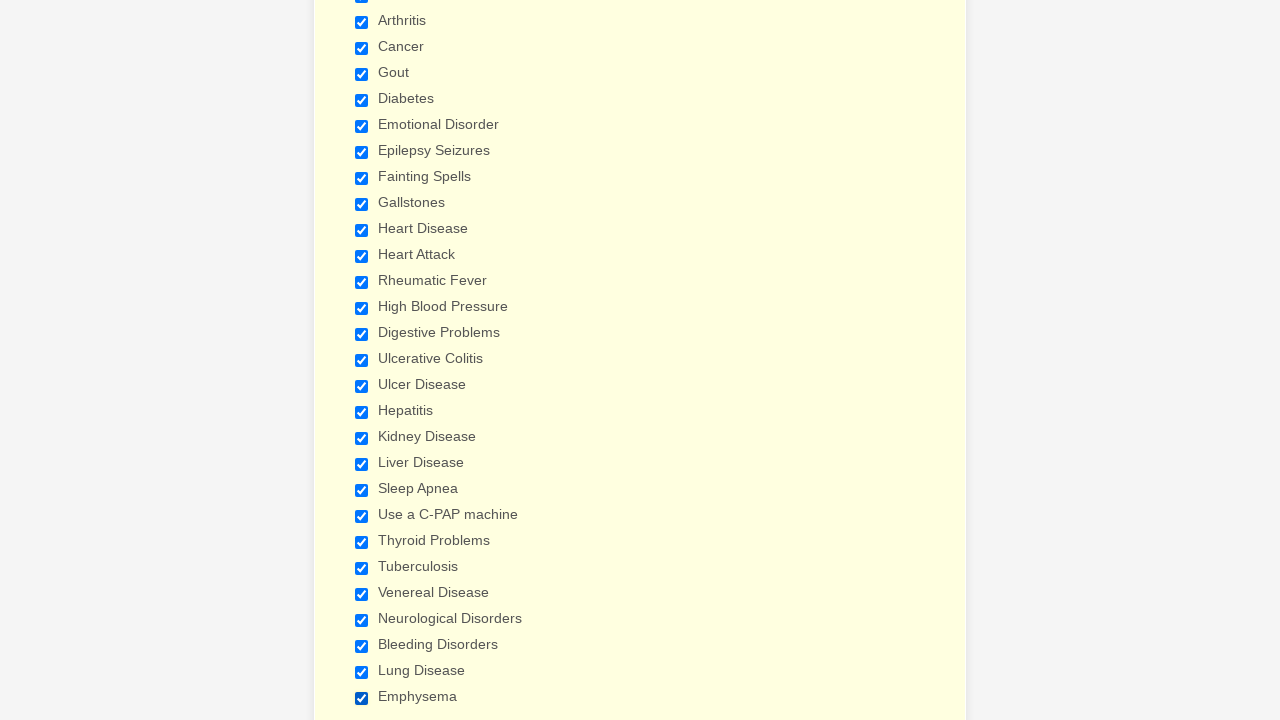

Verified checkbox 23 is selected
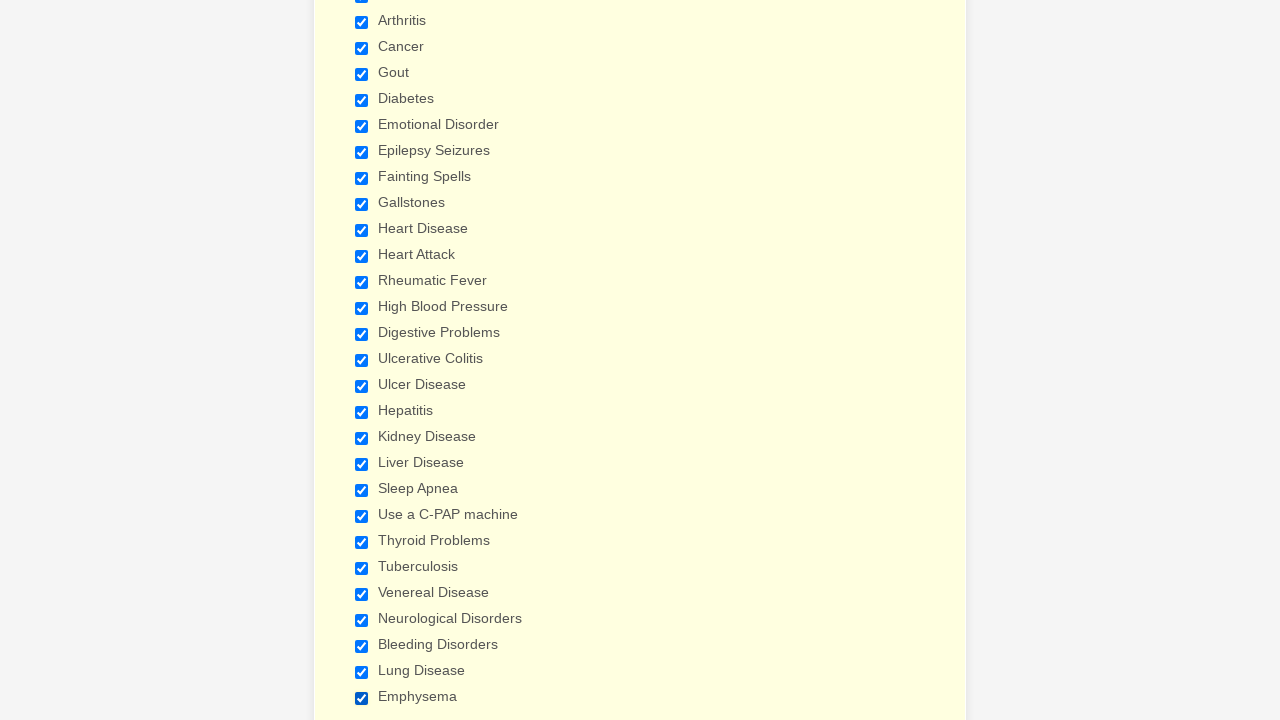

Verified checkbox 24 is selected
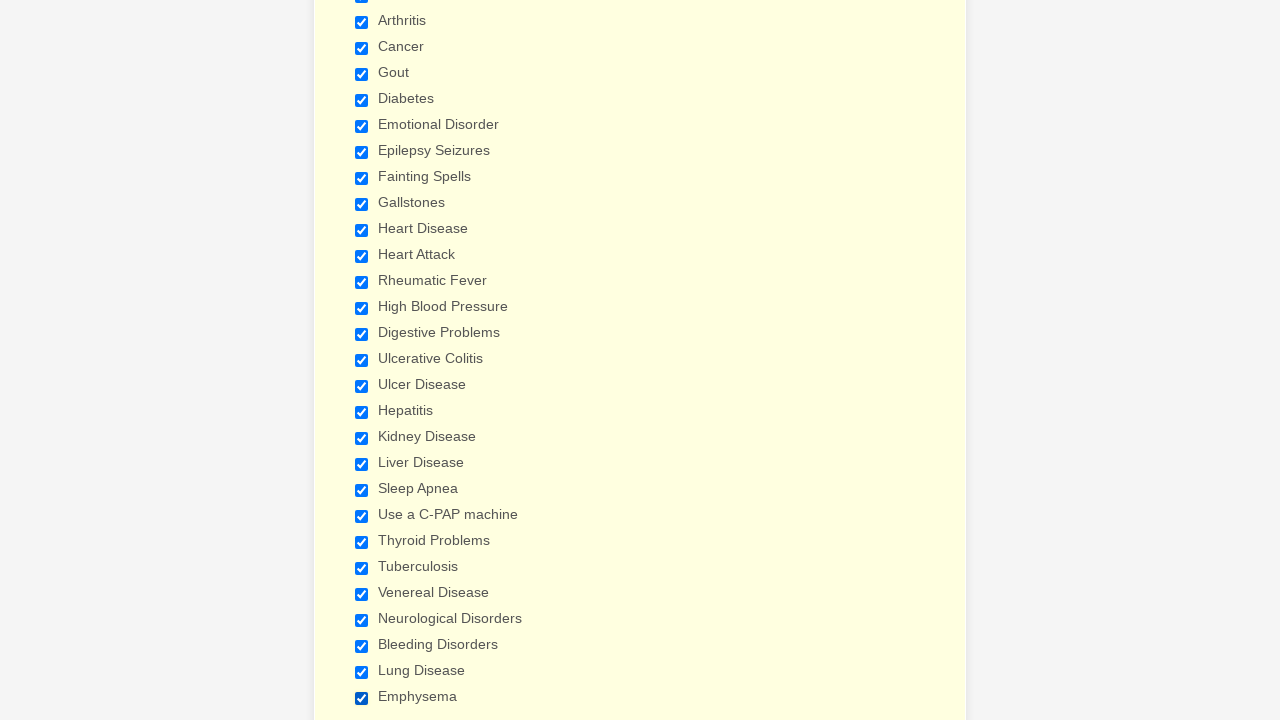

Verified checkbox 25 is selected
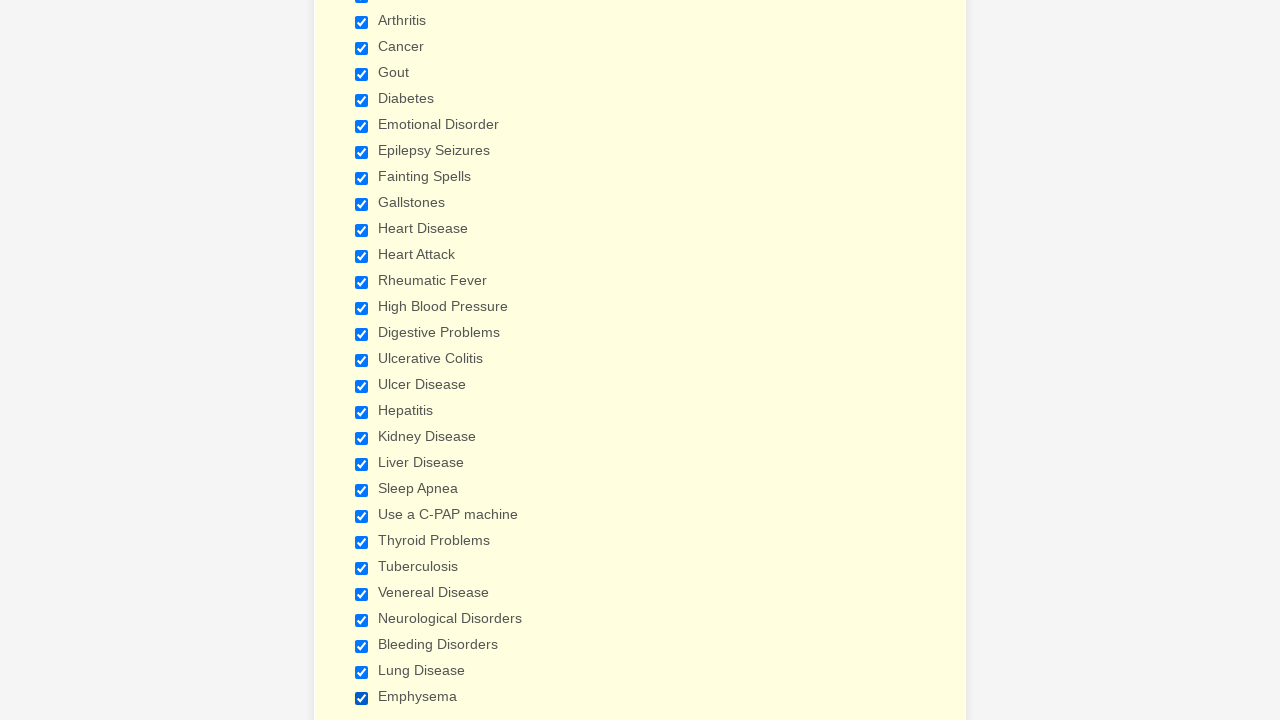

Verified checkbox 26 is selected
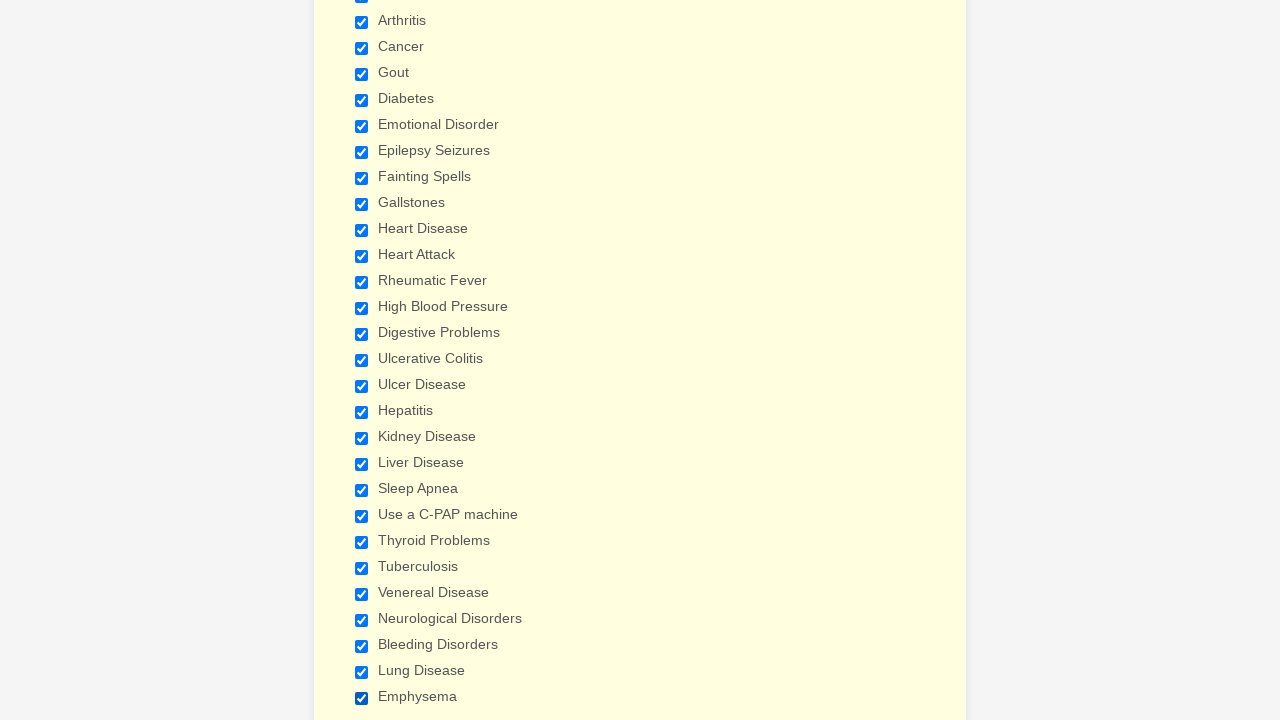

Verified checkbox 27 is selected
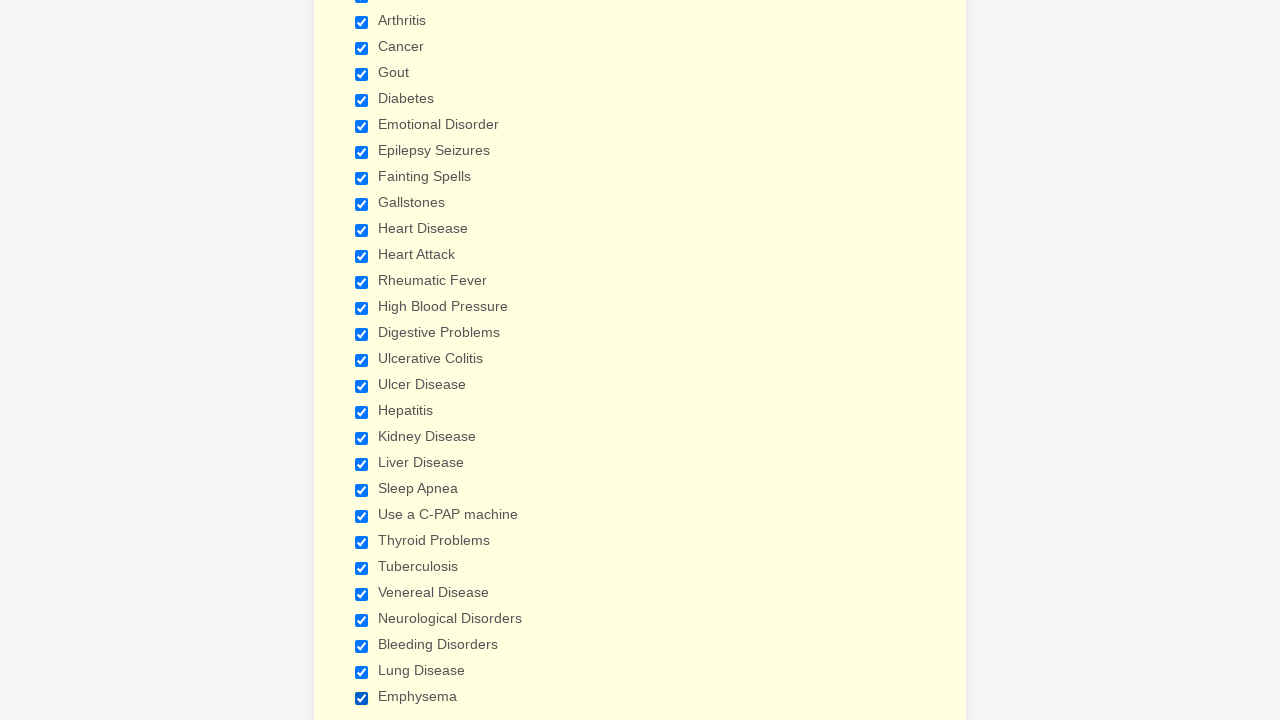

Verified checkbox 28 is selected
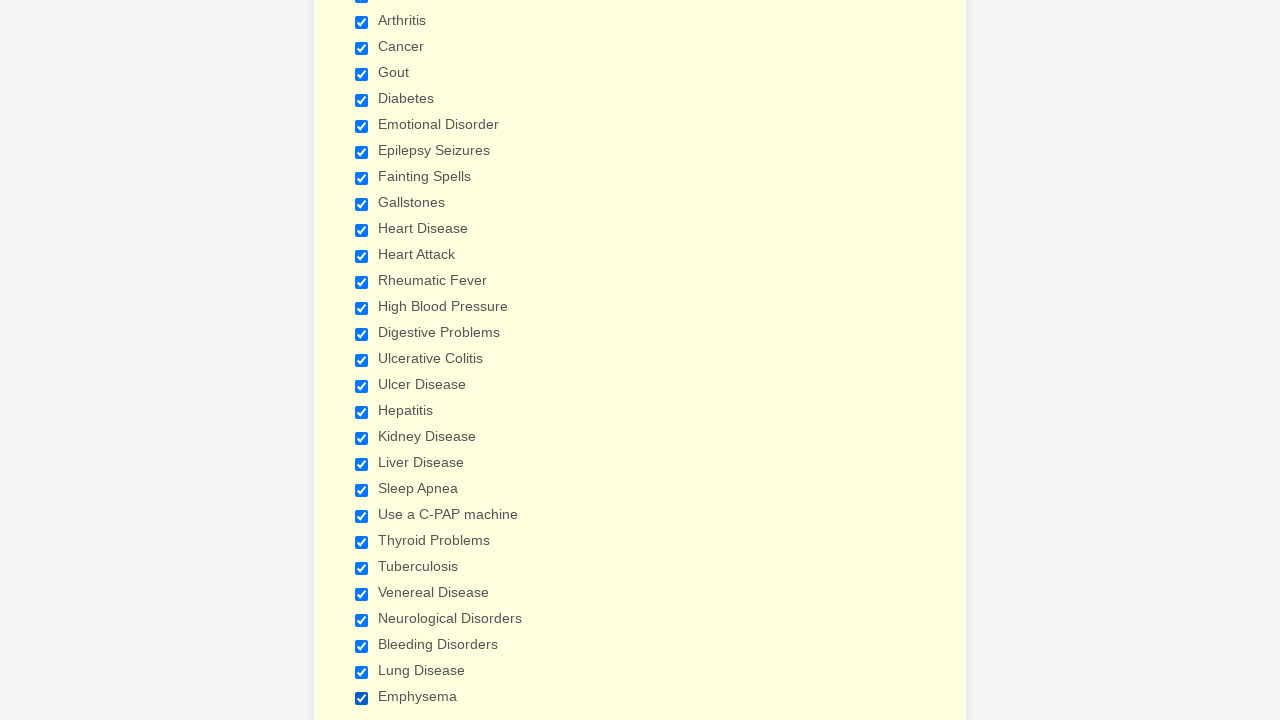

Verified checkbox 29 is selected
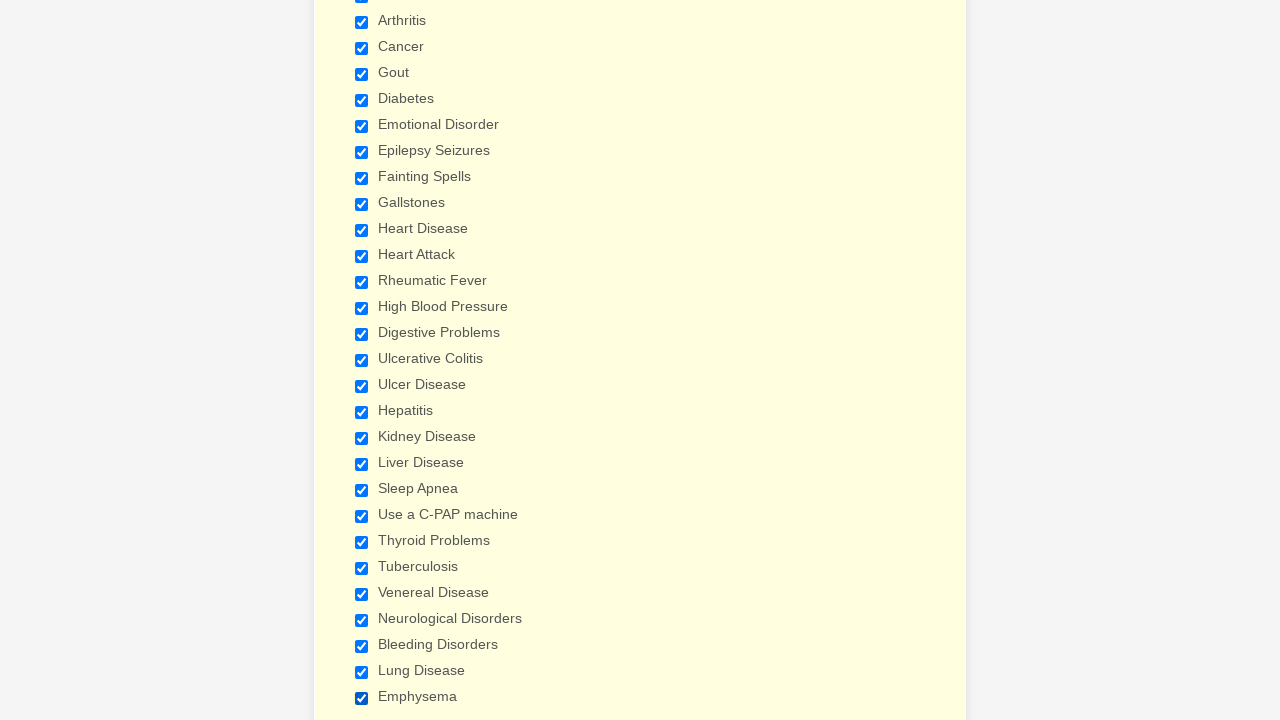

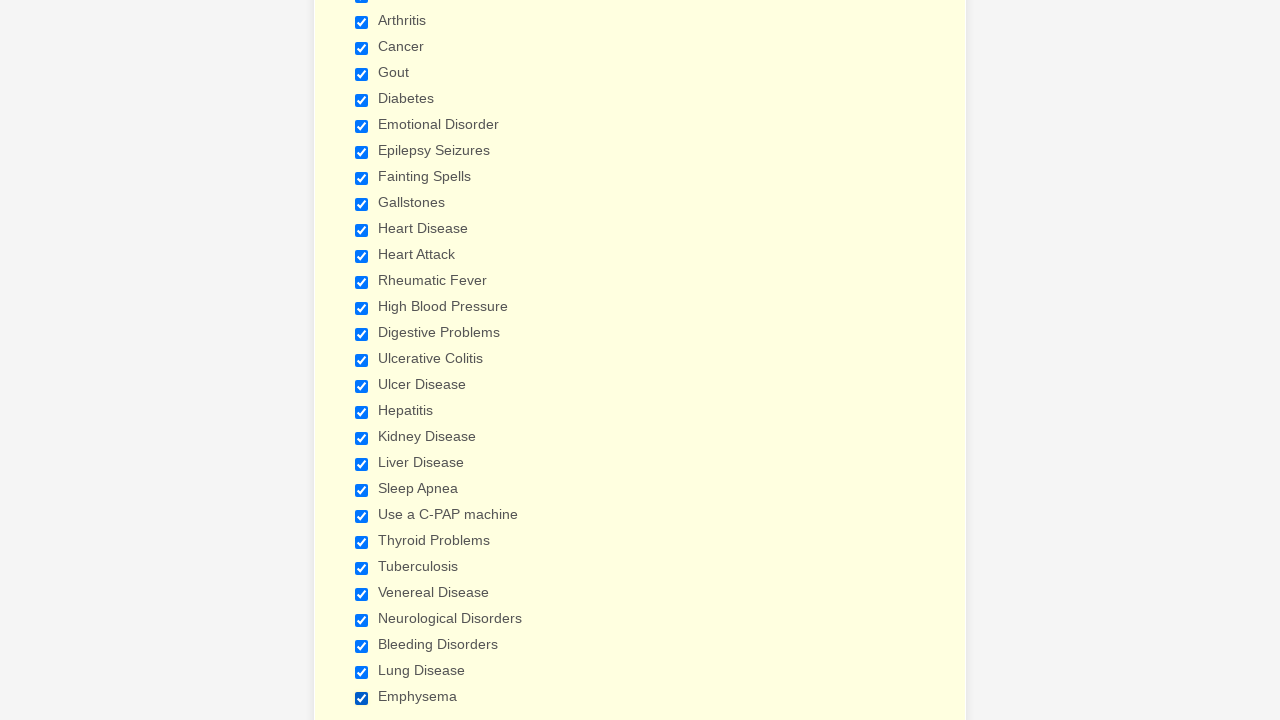